Automates playing the 2048 game by sending arrow key inputs in a repeating pattern

Starting URL: https://play2048.co/

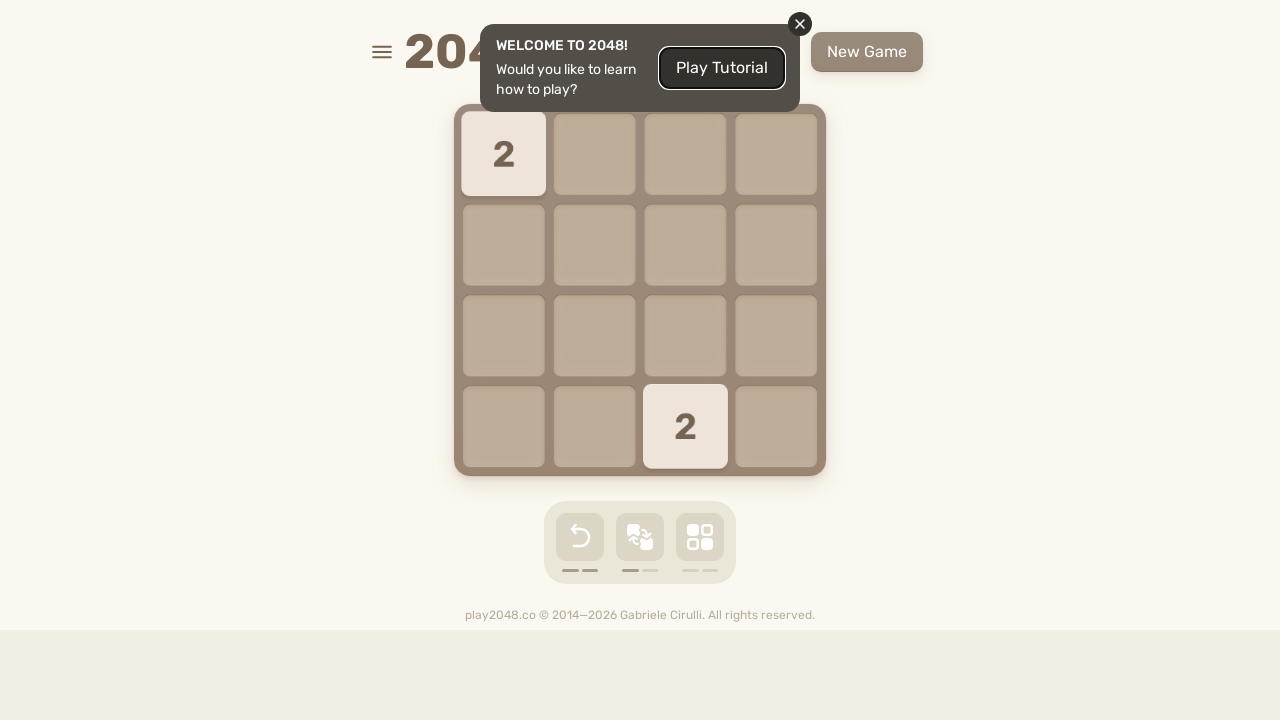

Pressed ArrowUp key
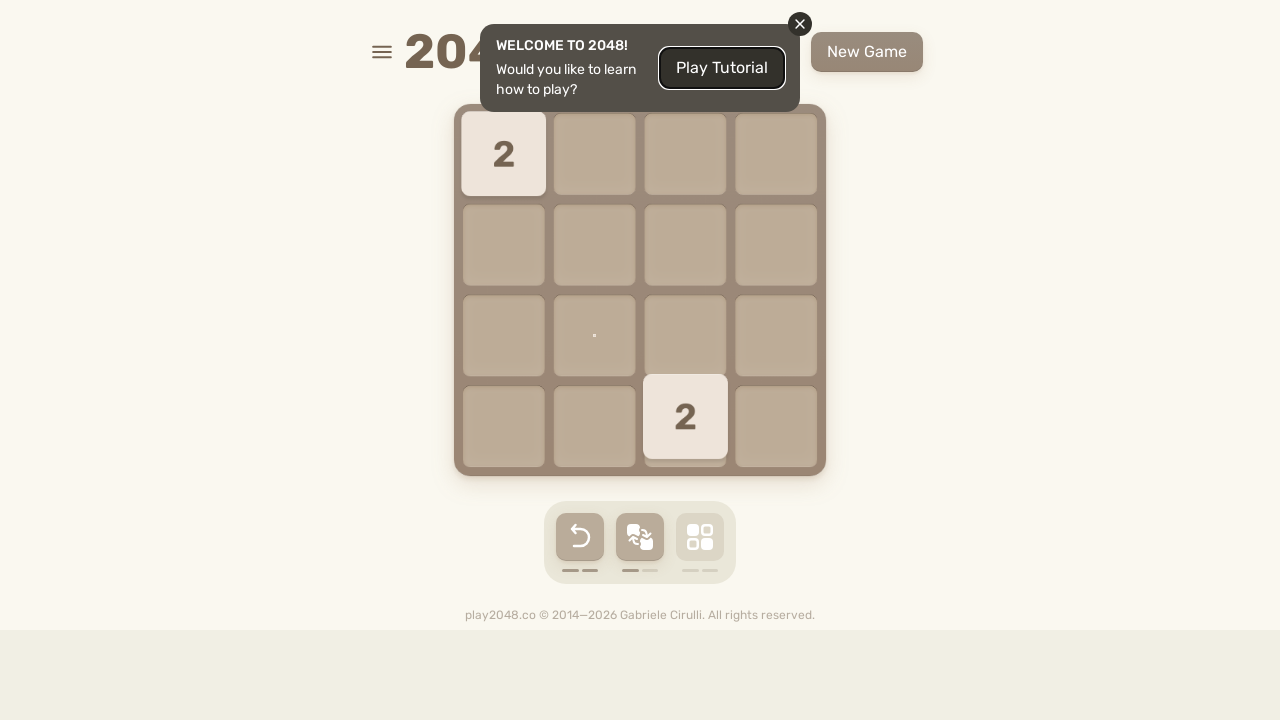

Pressed ArrowRight key
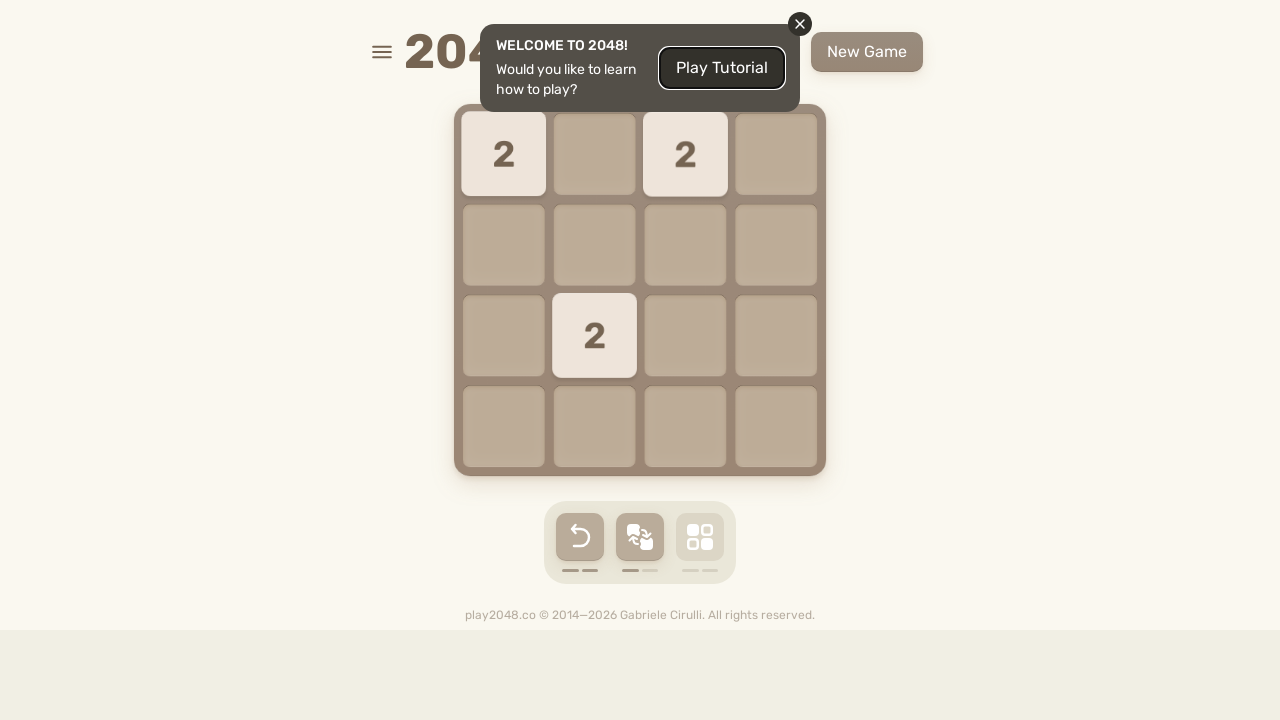

Pressed ArrowDown key
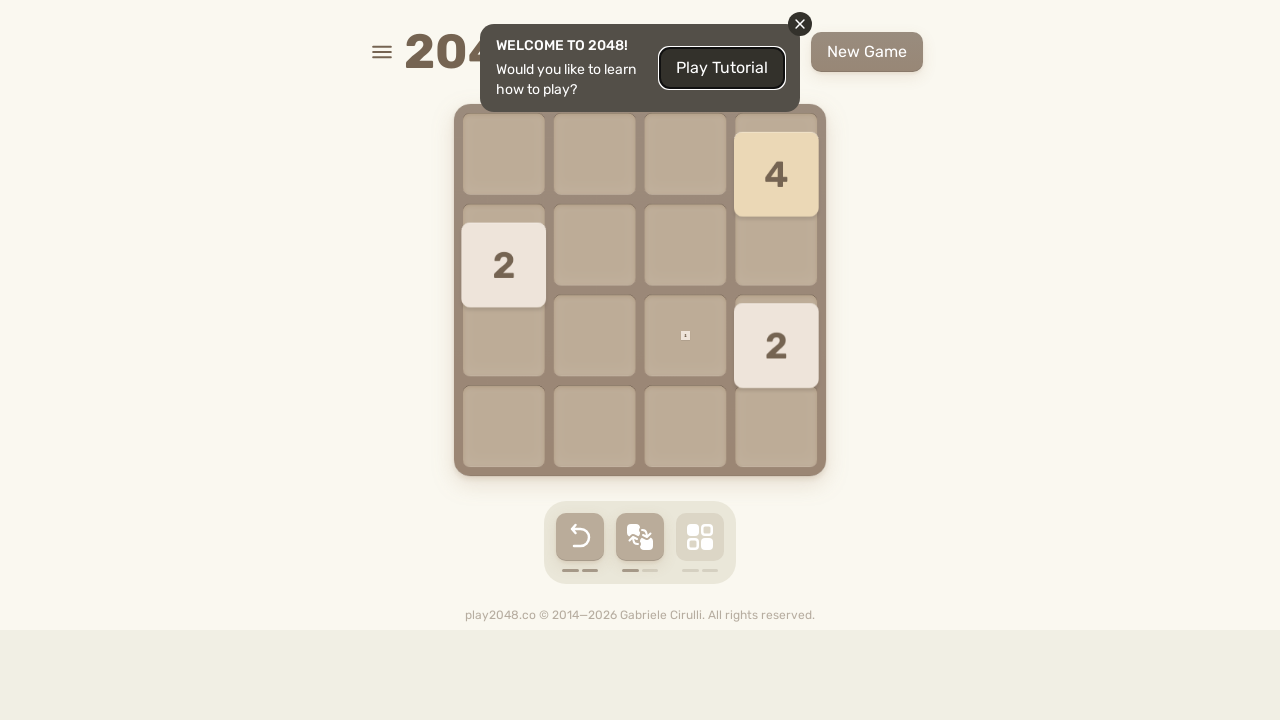

Pressed ArrowLeft key
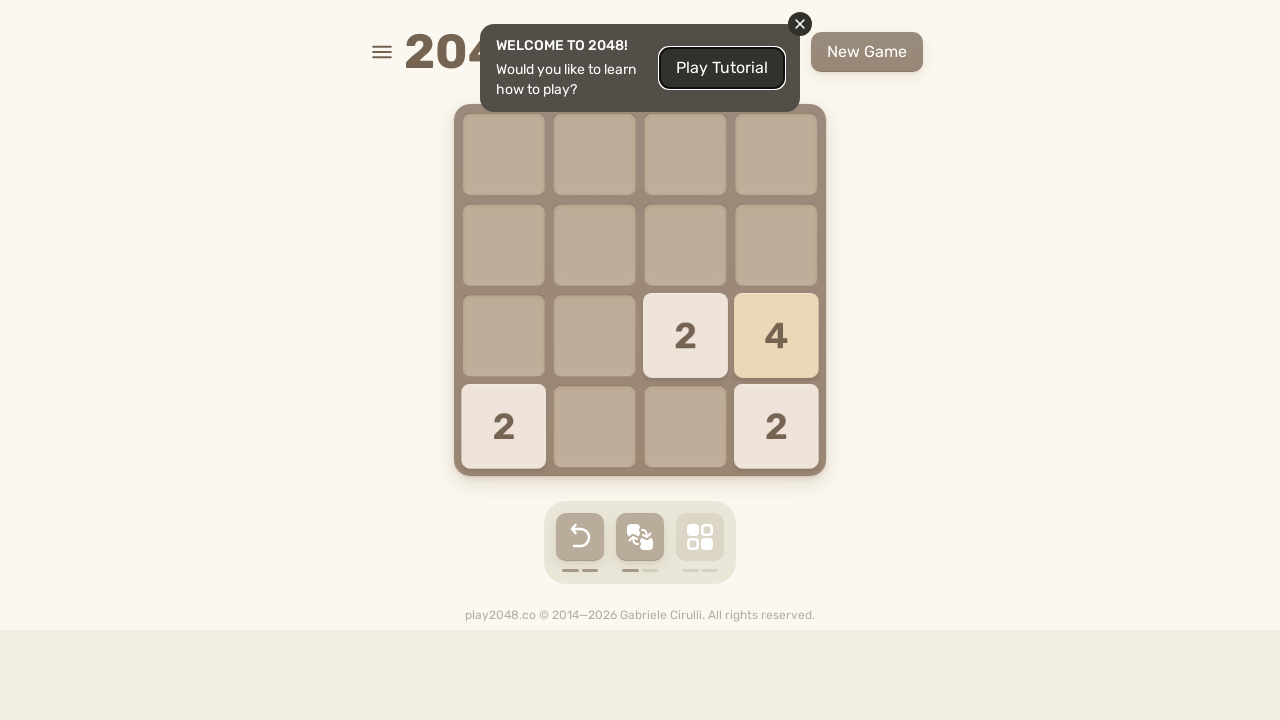

Pressed ArrowUp key
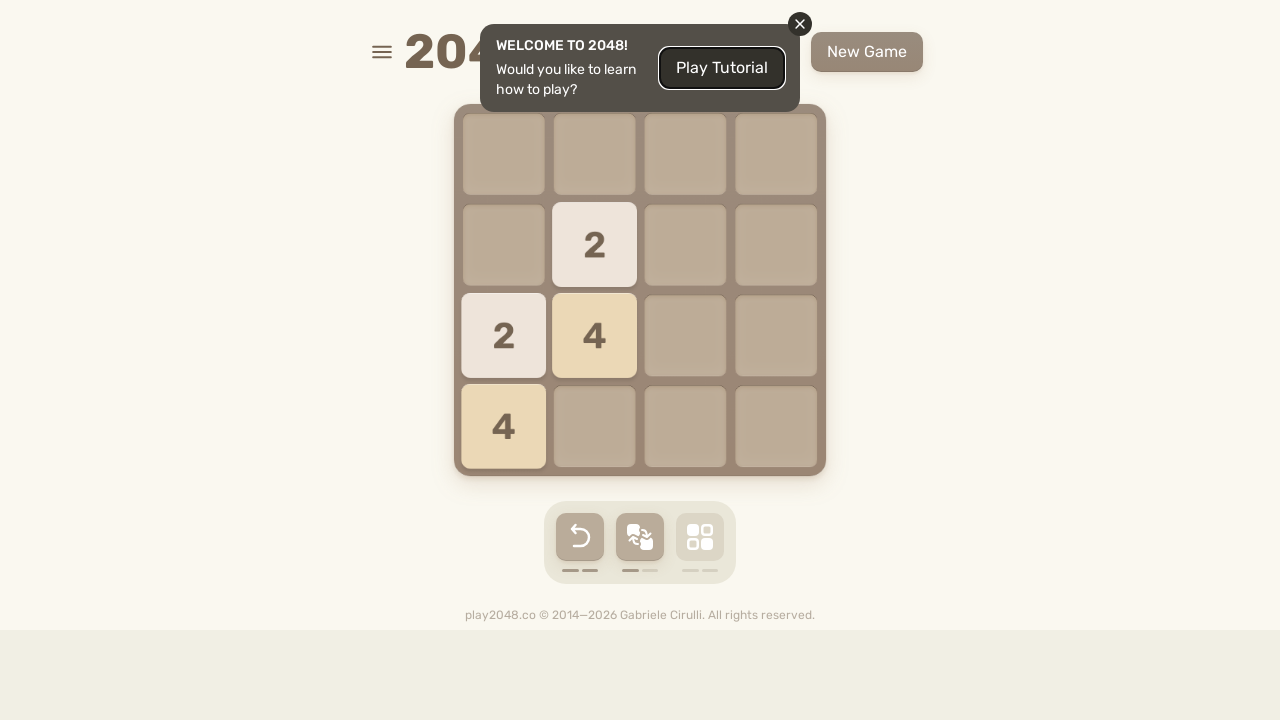

Pressed ArrowRight key
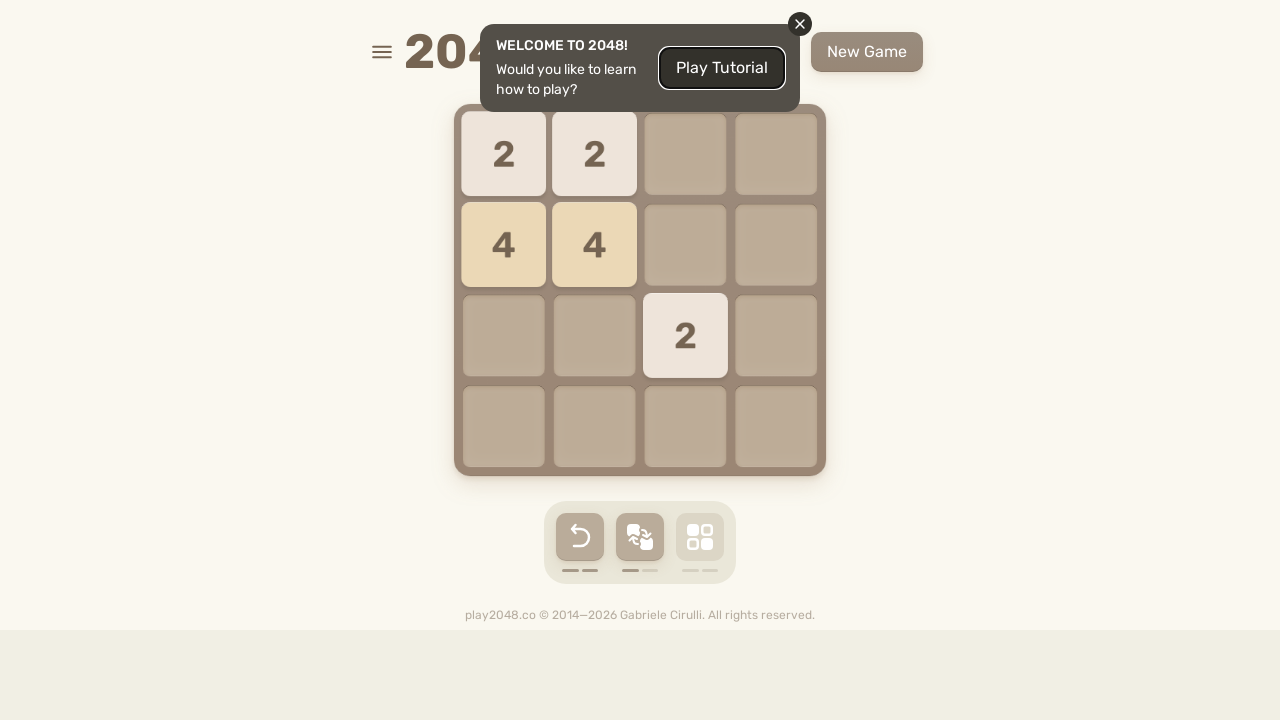

Pressed ArrowDown key
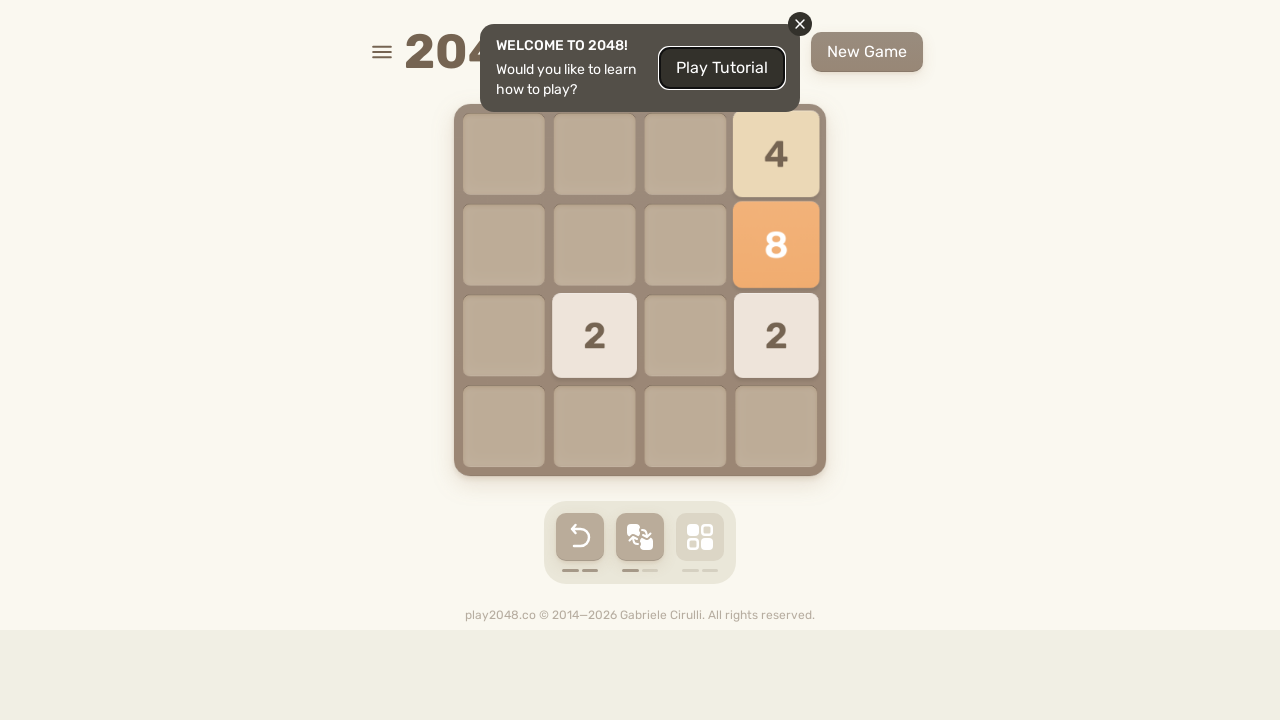

Pressed ArrowLeft key
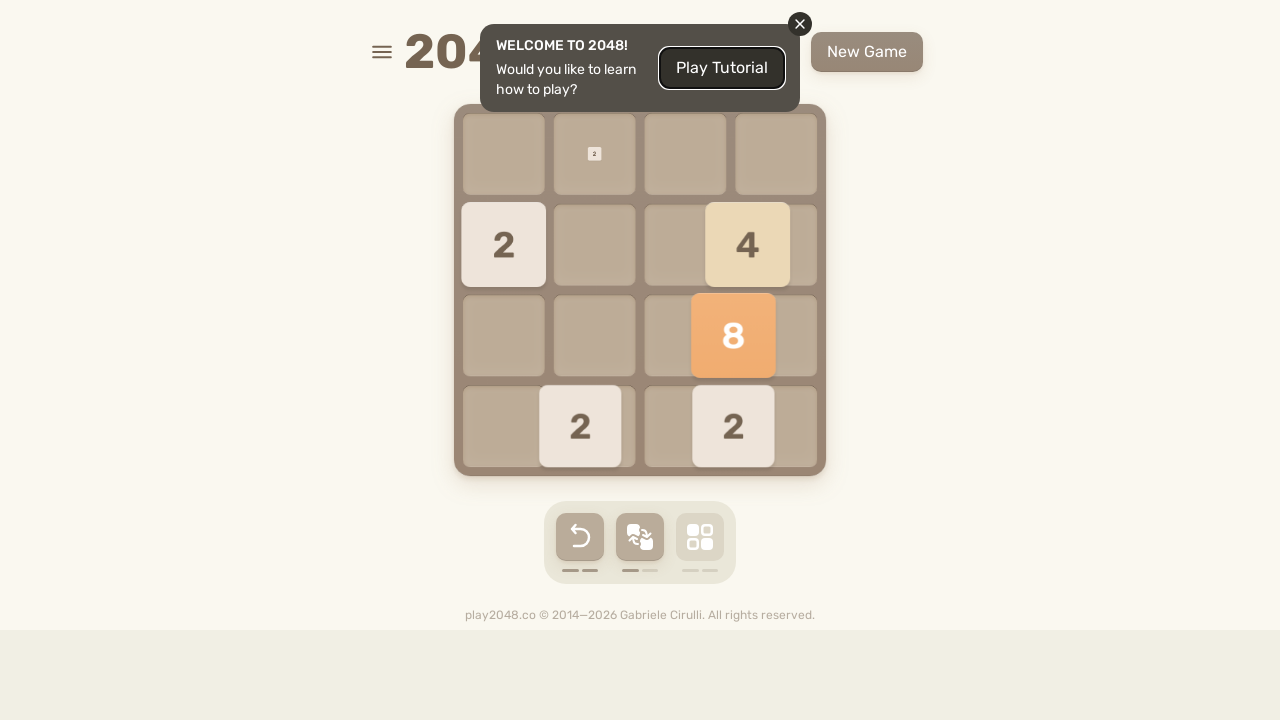

Pressed ArrowUp key
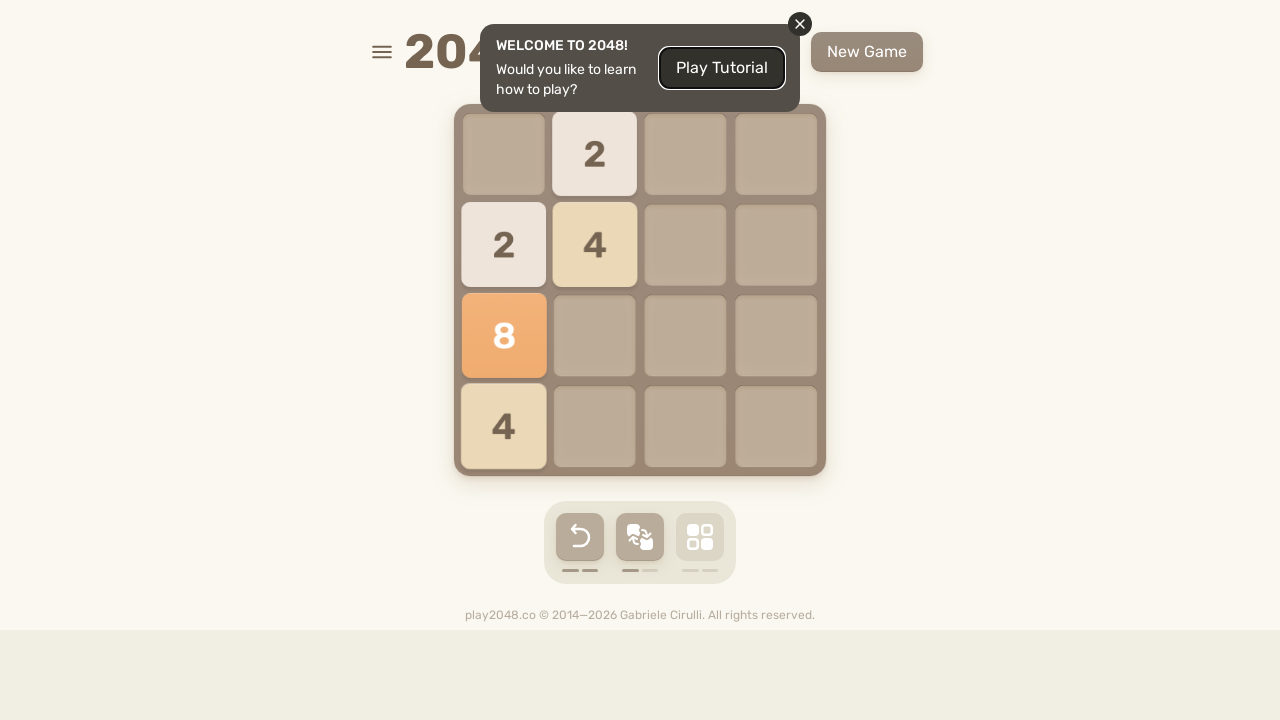

Pressed ArrowRight key
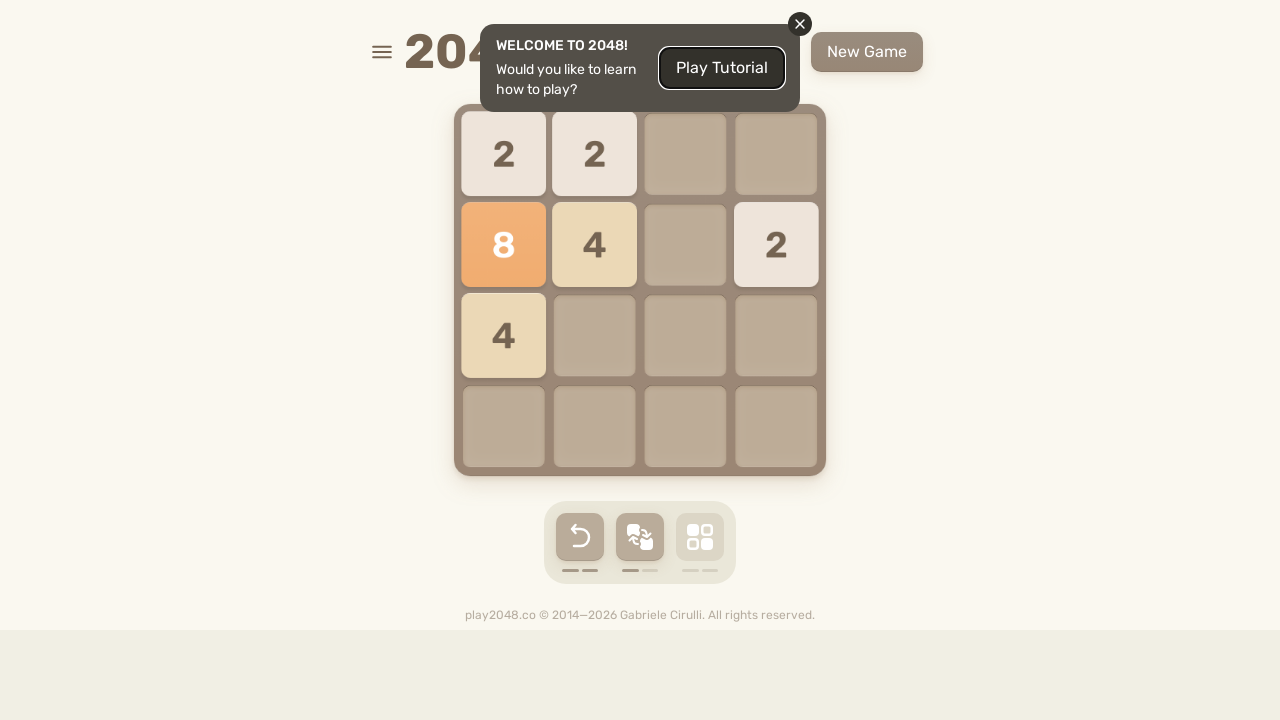

Pressed ArrowDown key
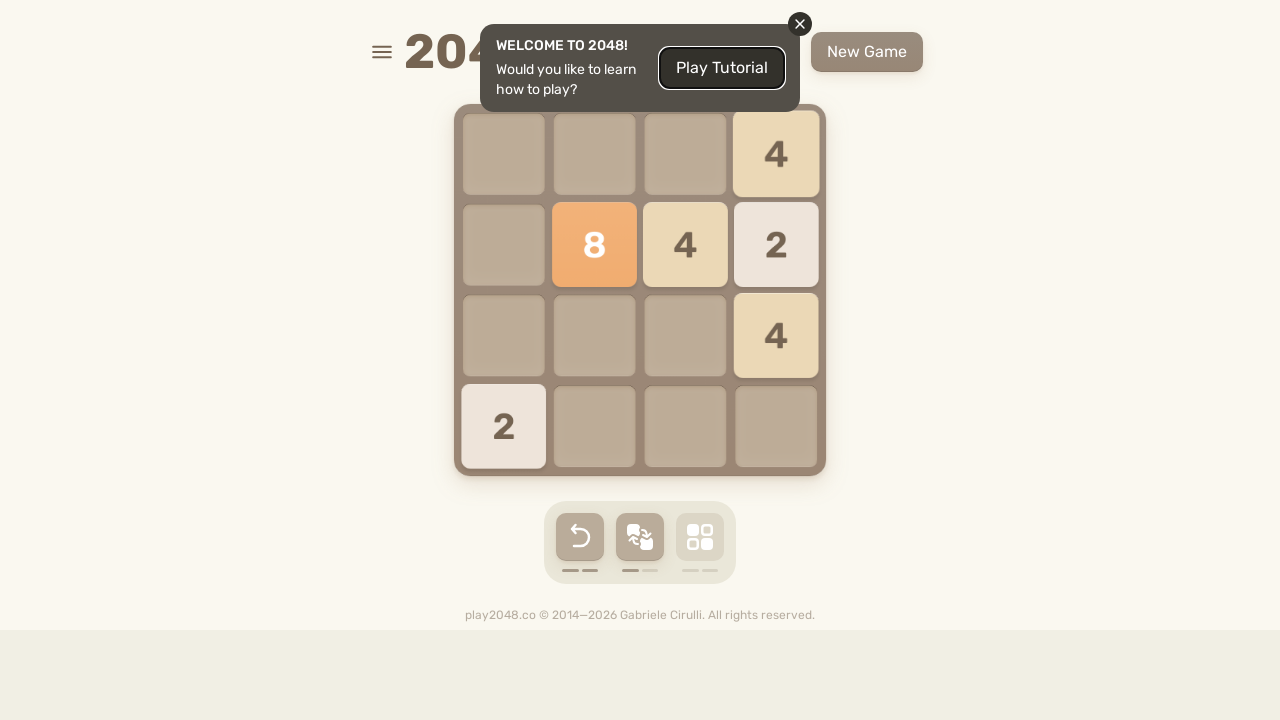

Pressed ArrowLeft key
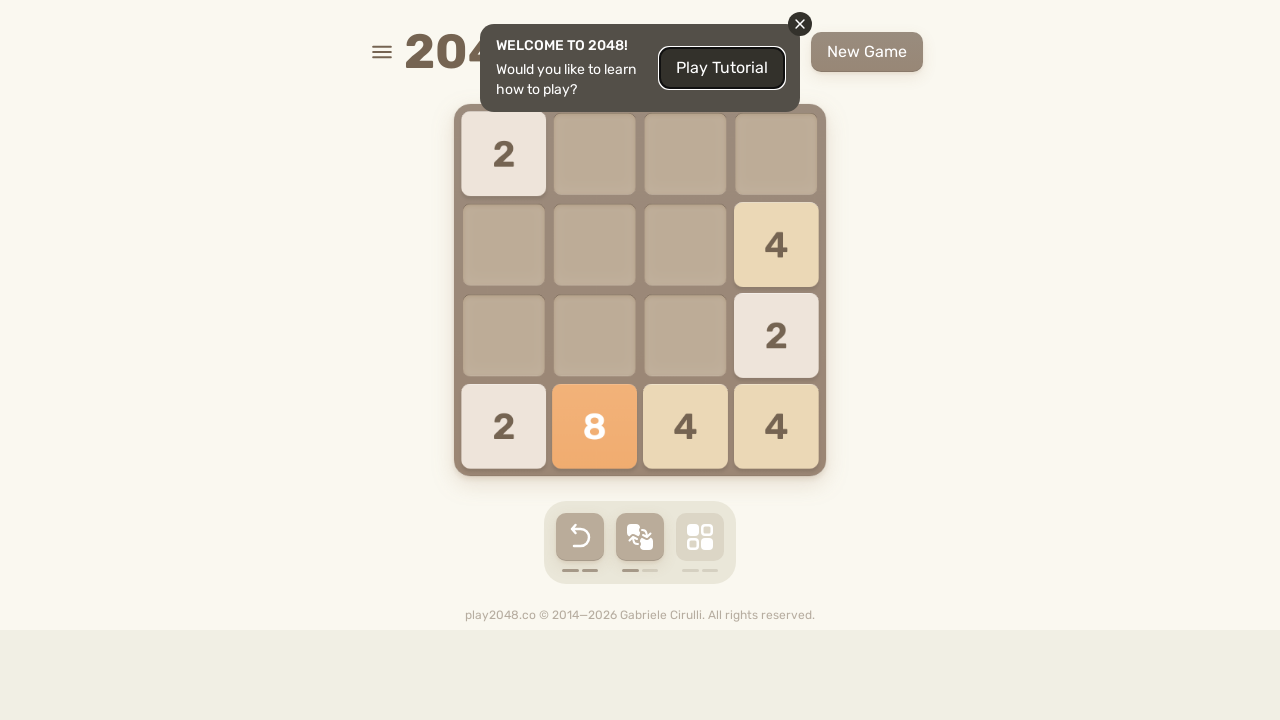

Pressed ArrowUp key
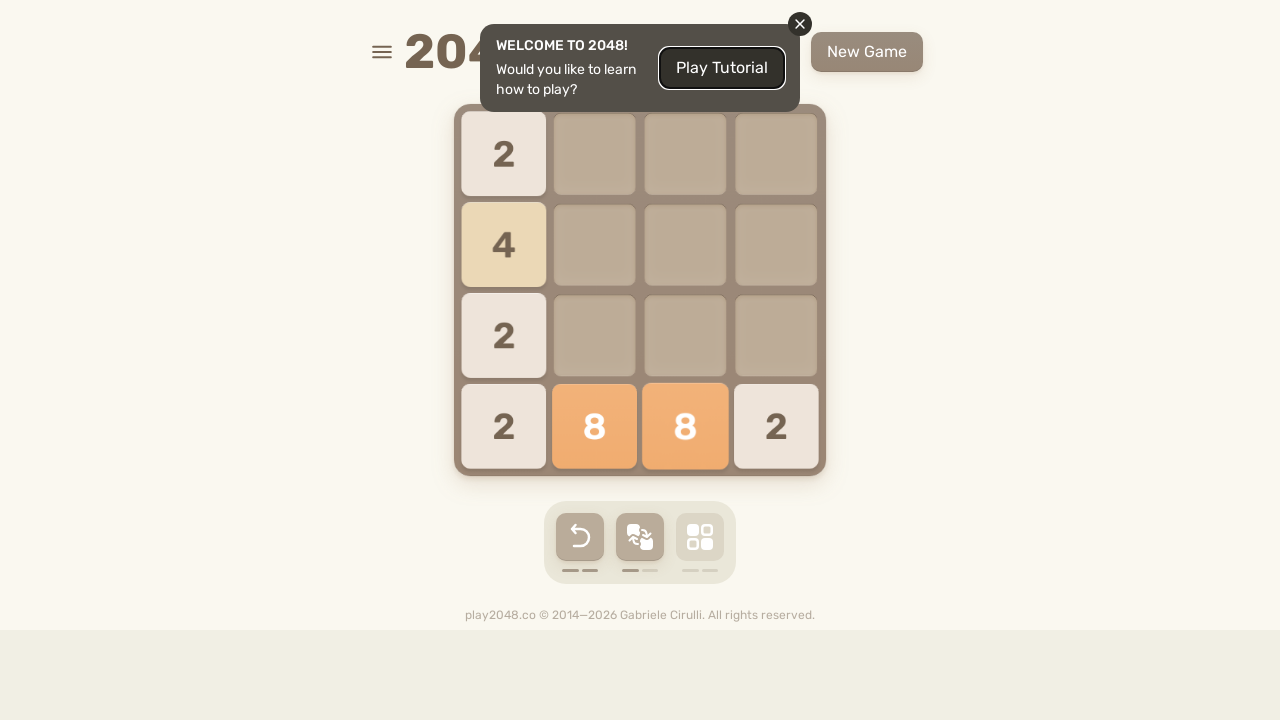

Pressed ArrowRight key
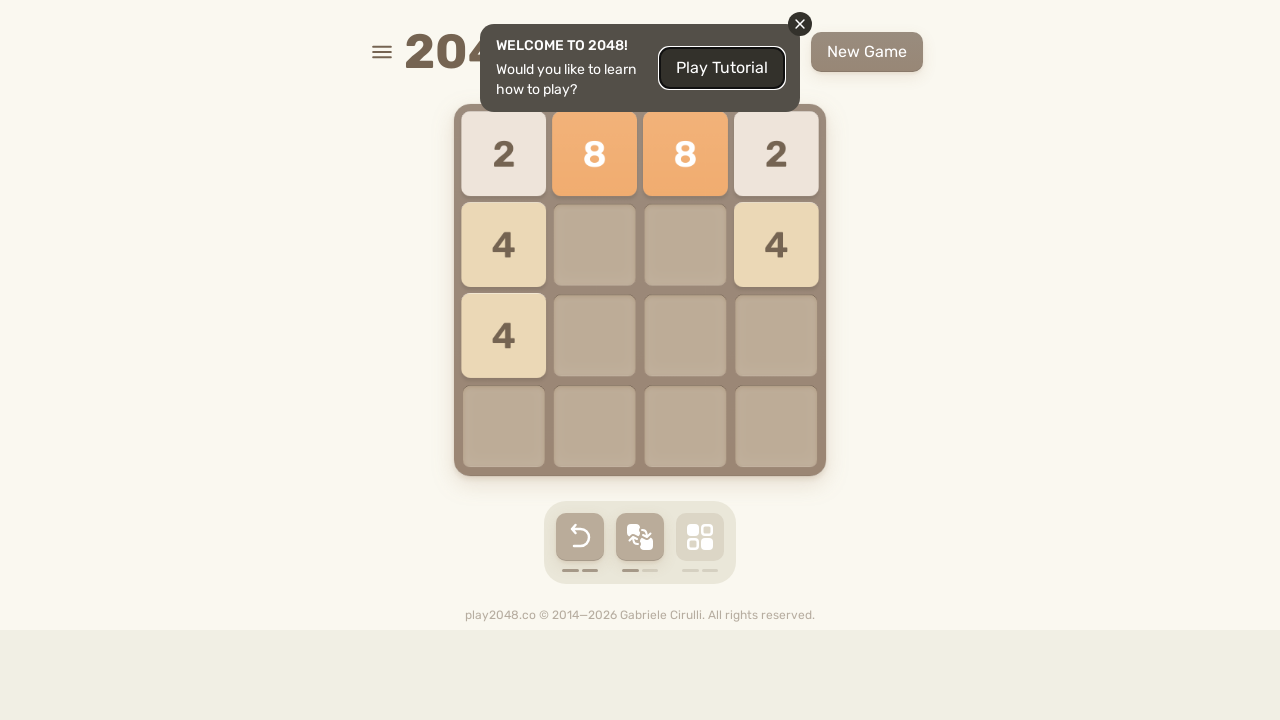

Pressed ArrowDown key
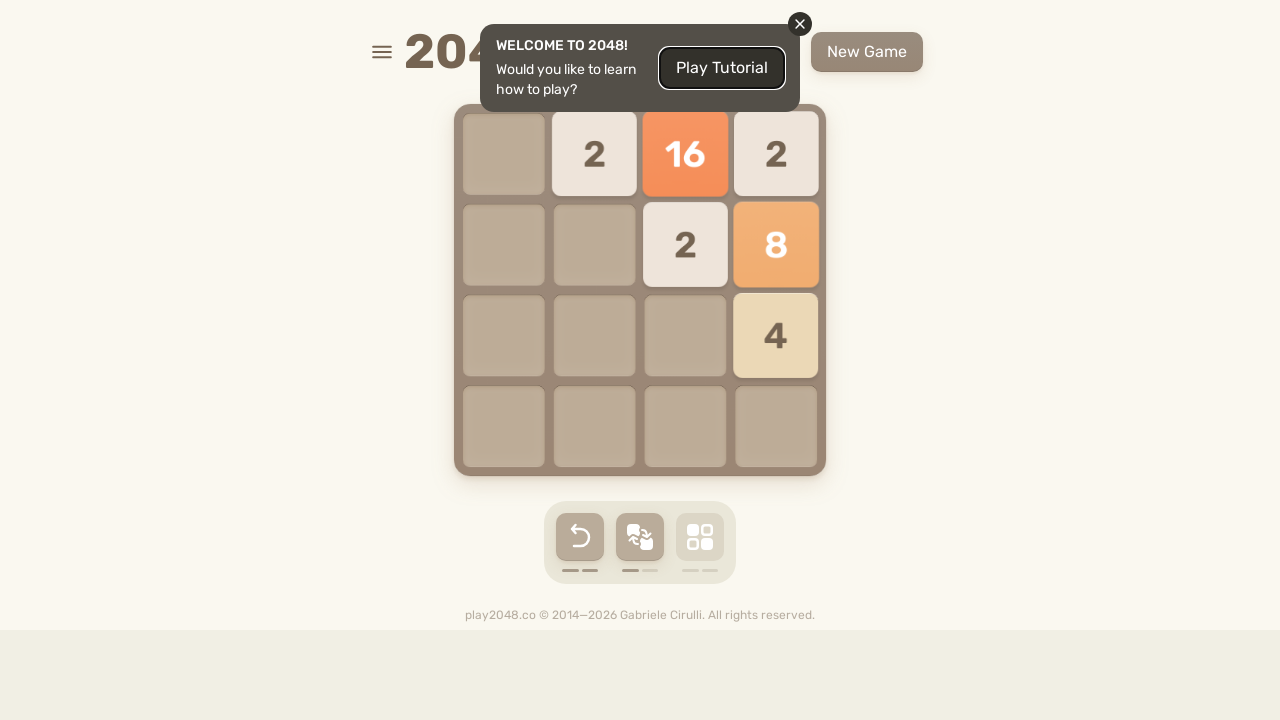

Pressed ArrowLeft key
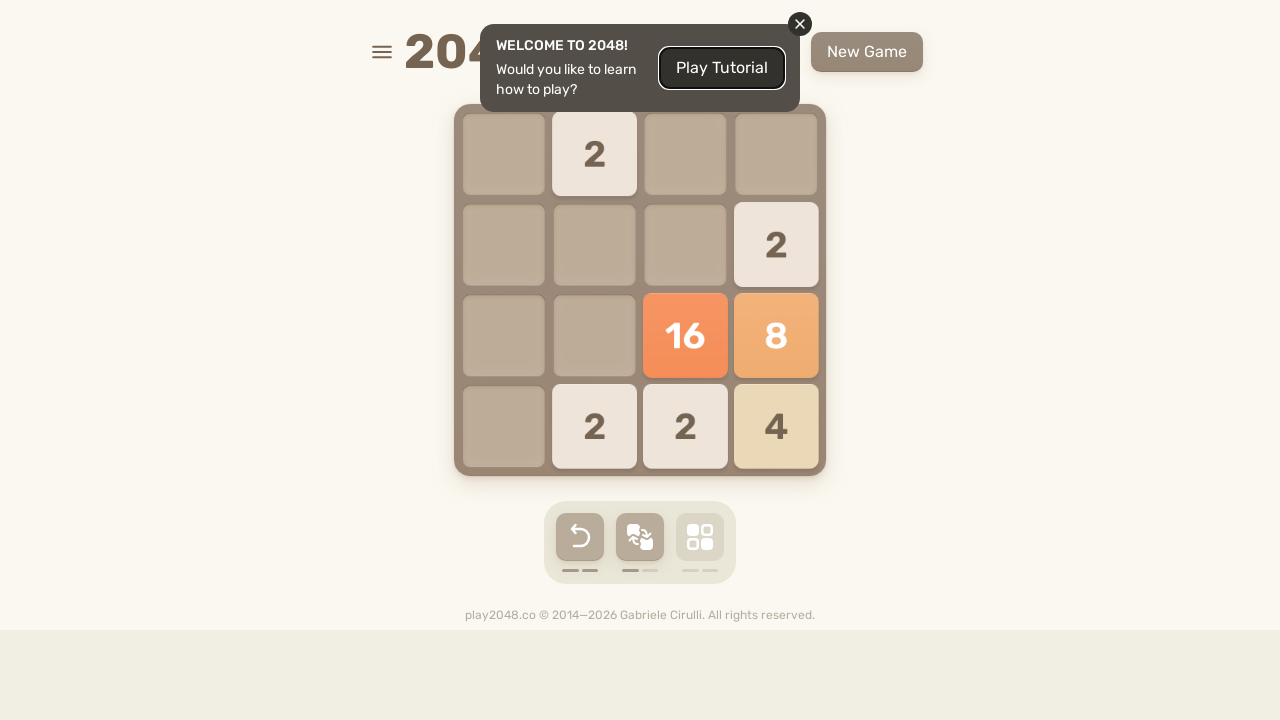

Pressed ArrowUp key
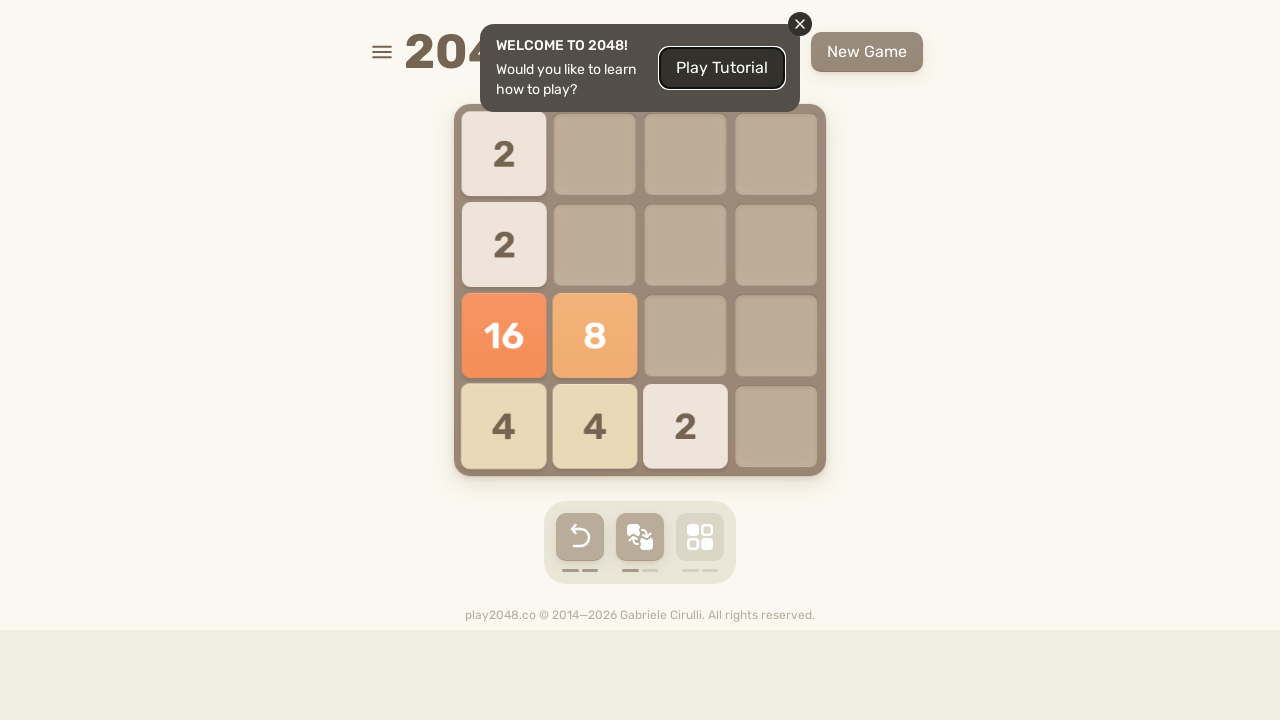

Pressed ArrowRight key
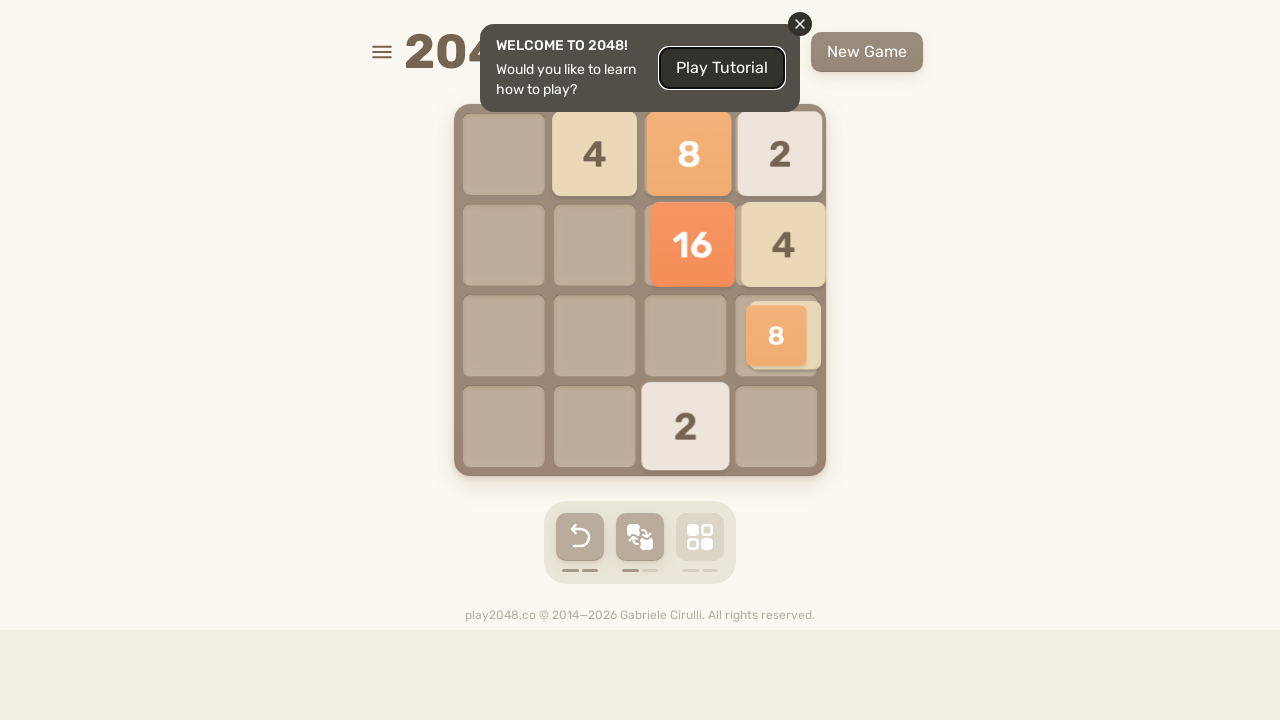

Pressed ArrowDown key
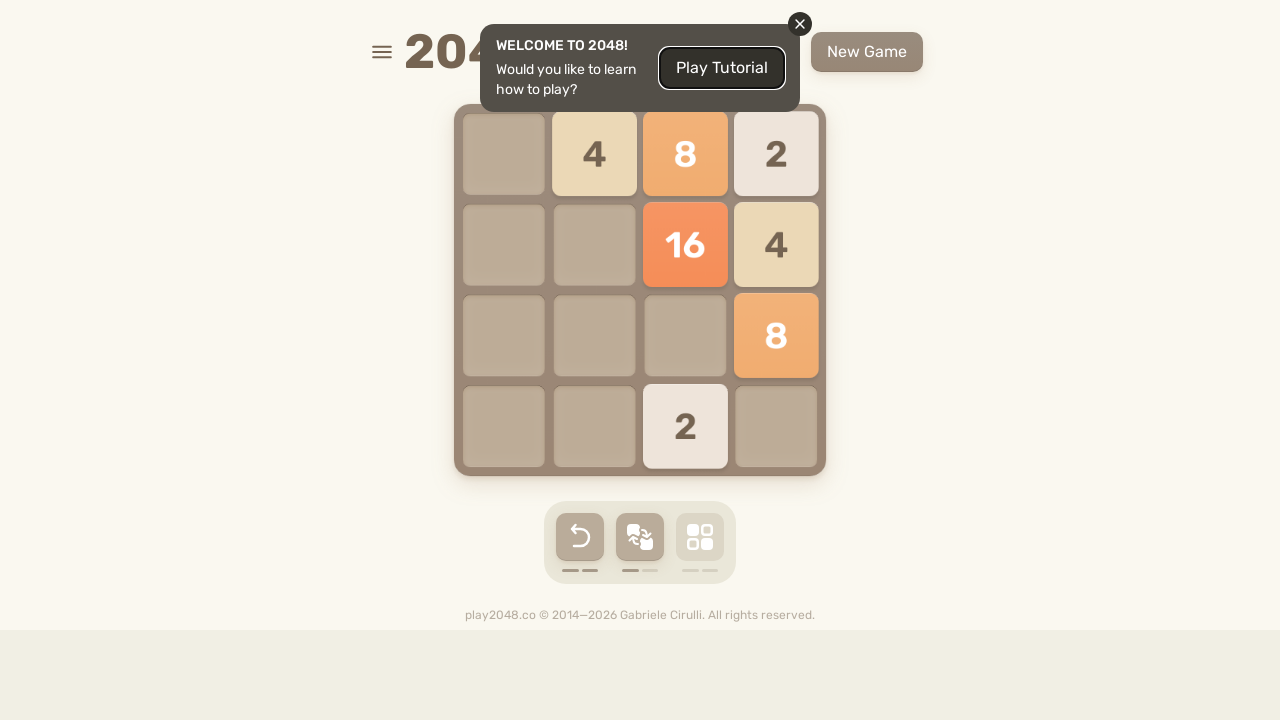

Pressed ArrowLeft key
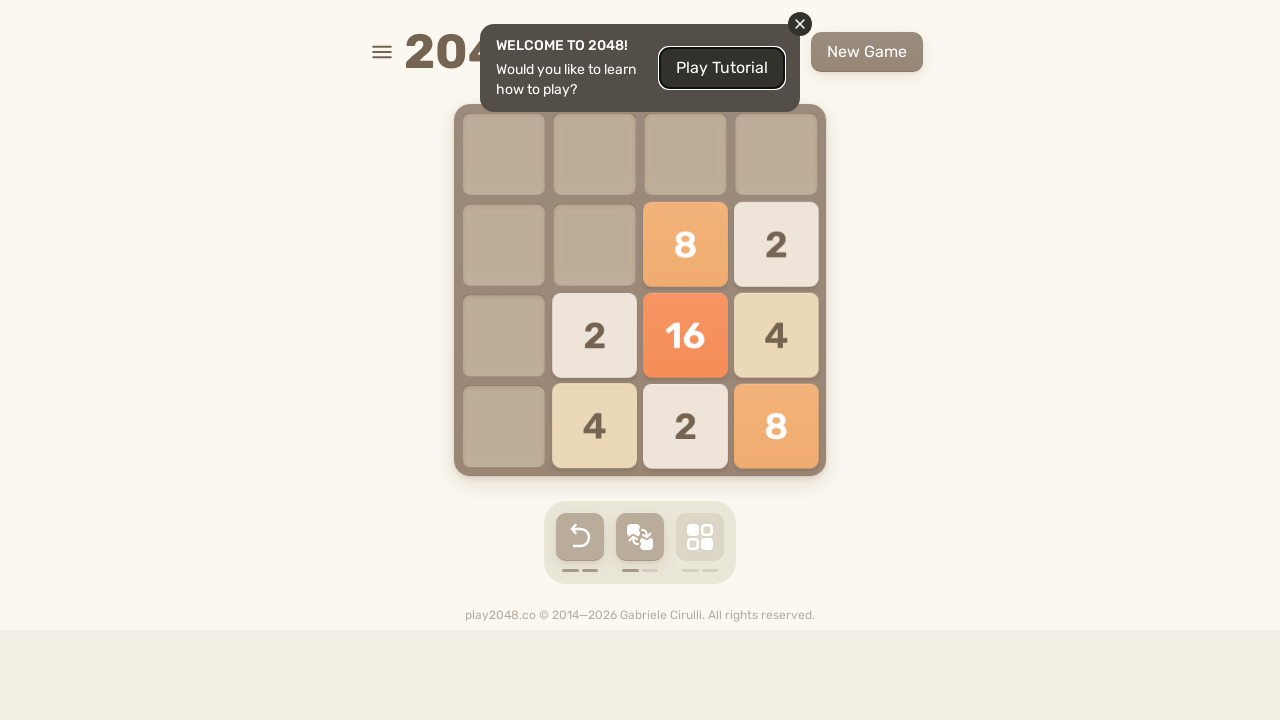

Pressed ArrowUp key
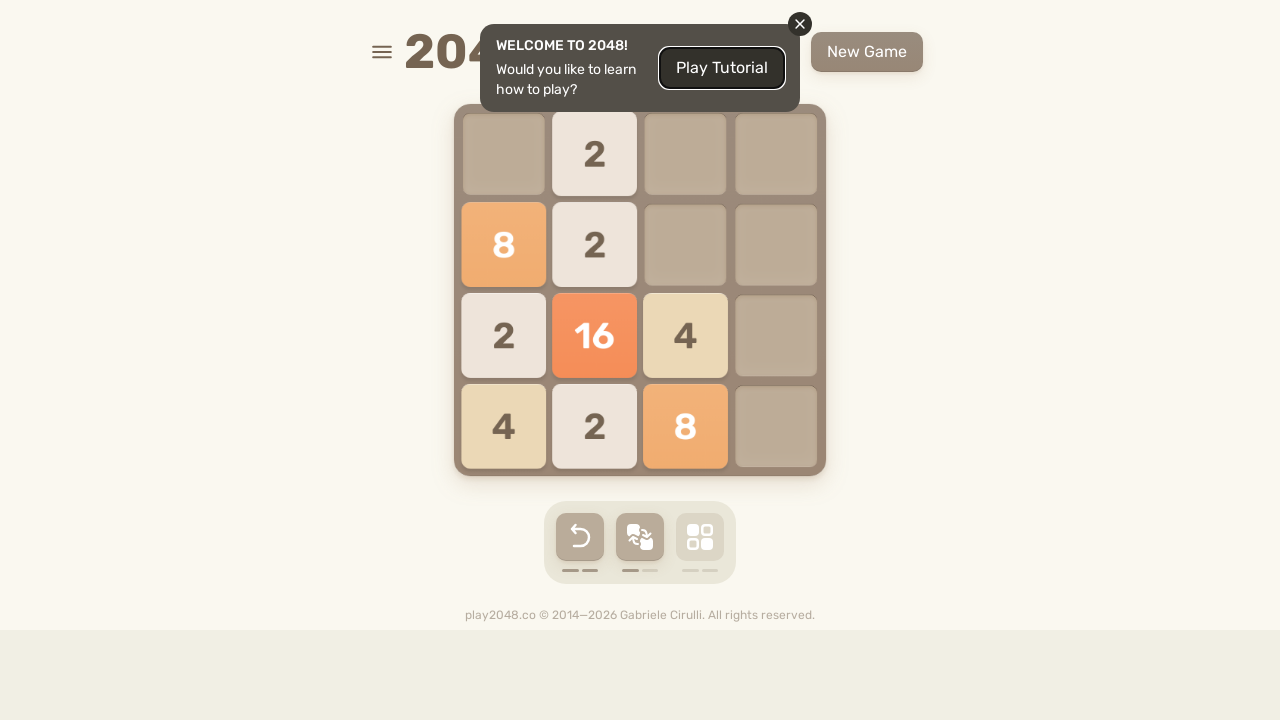

Pressed ArrowRight key
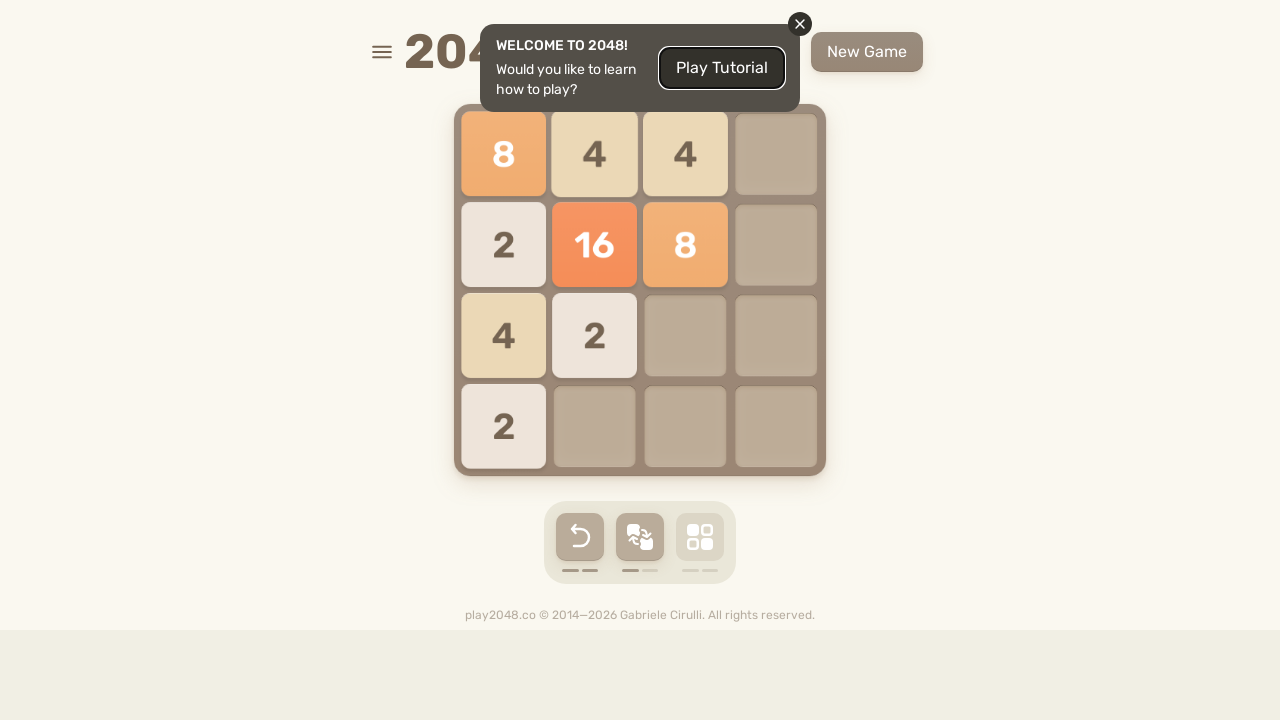

Pressed ArrowDown key
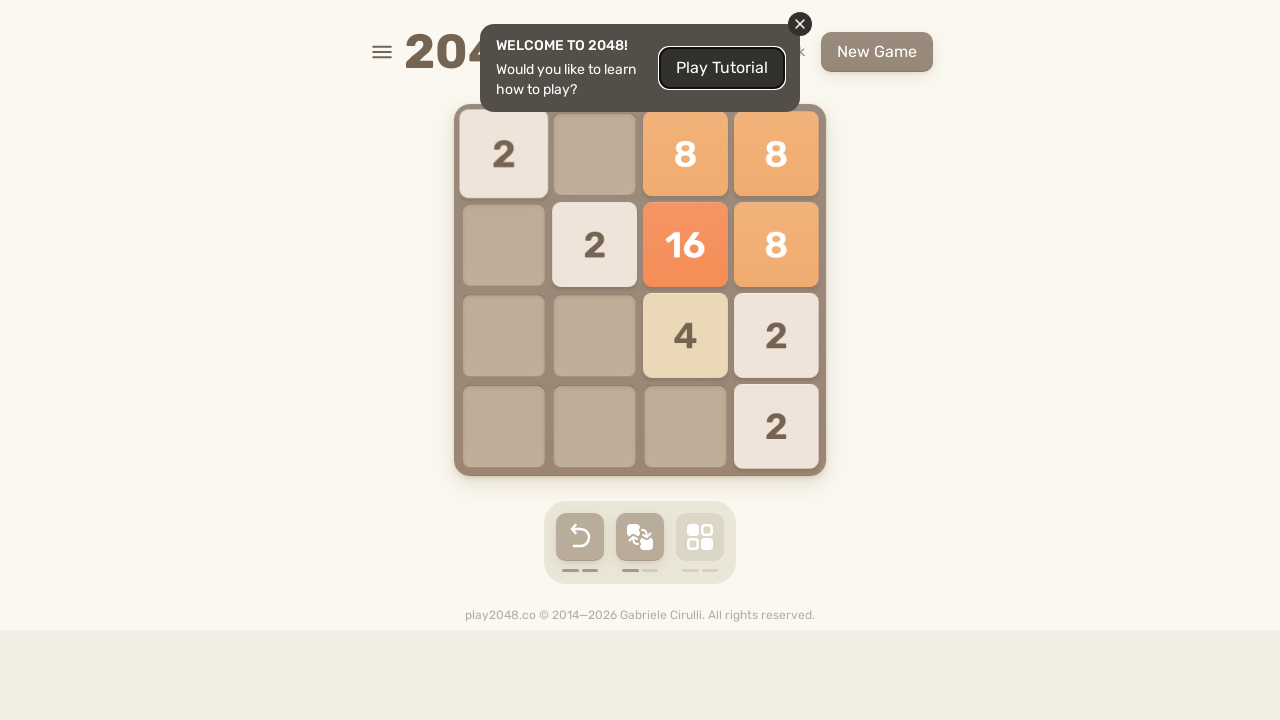

Pressed ArrowLeft key
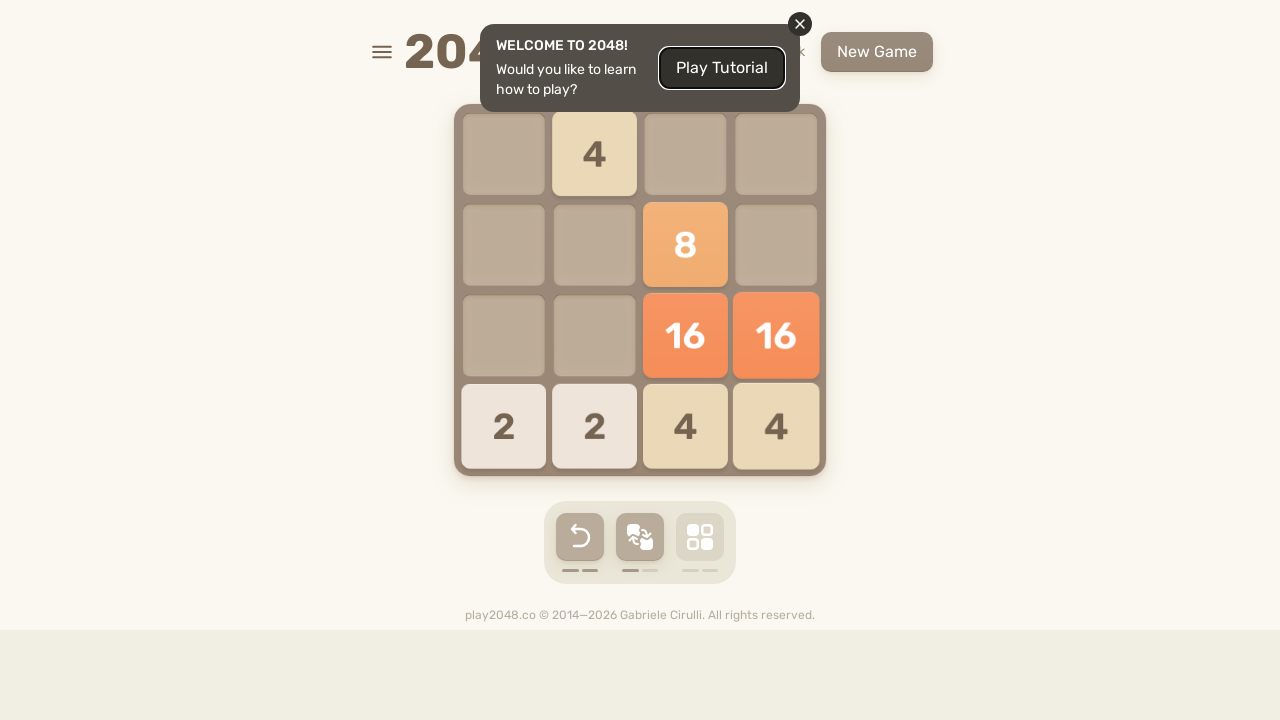

Pressed ArrowUp key
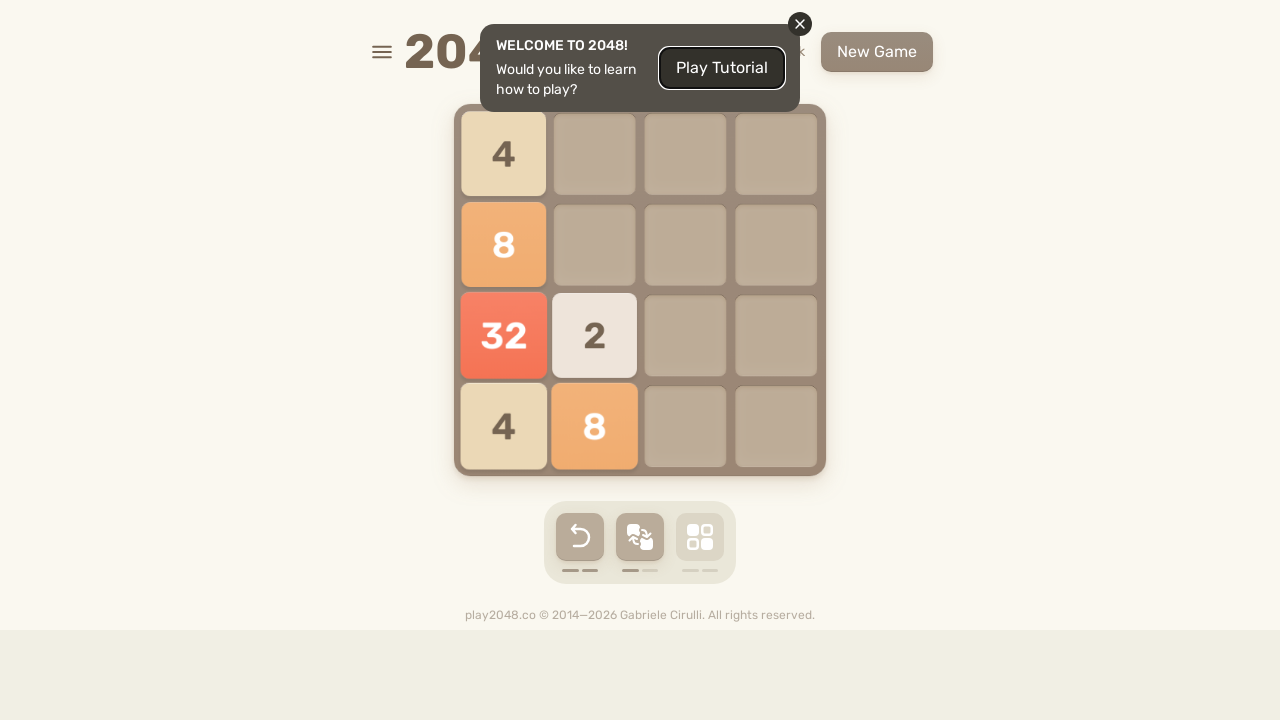

Pressed ArrowRight key
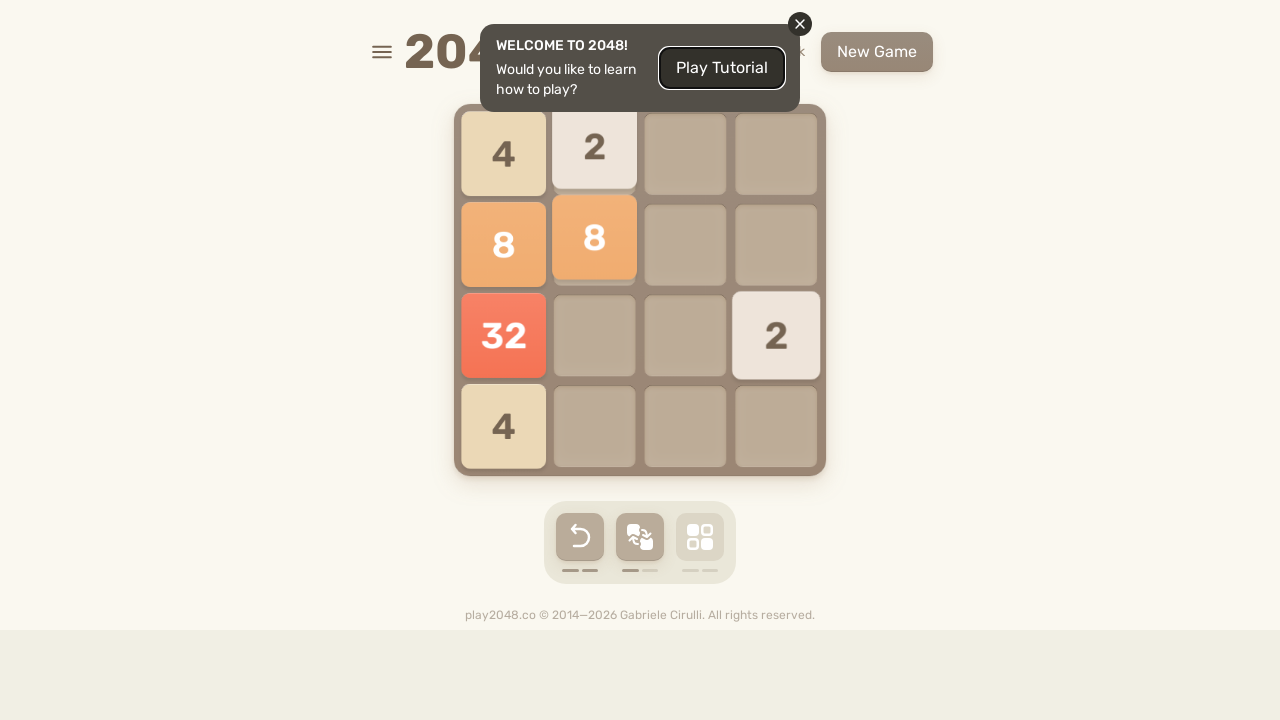

Pressed ArrowDown key
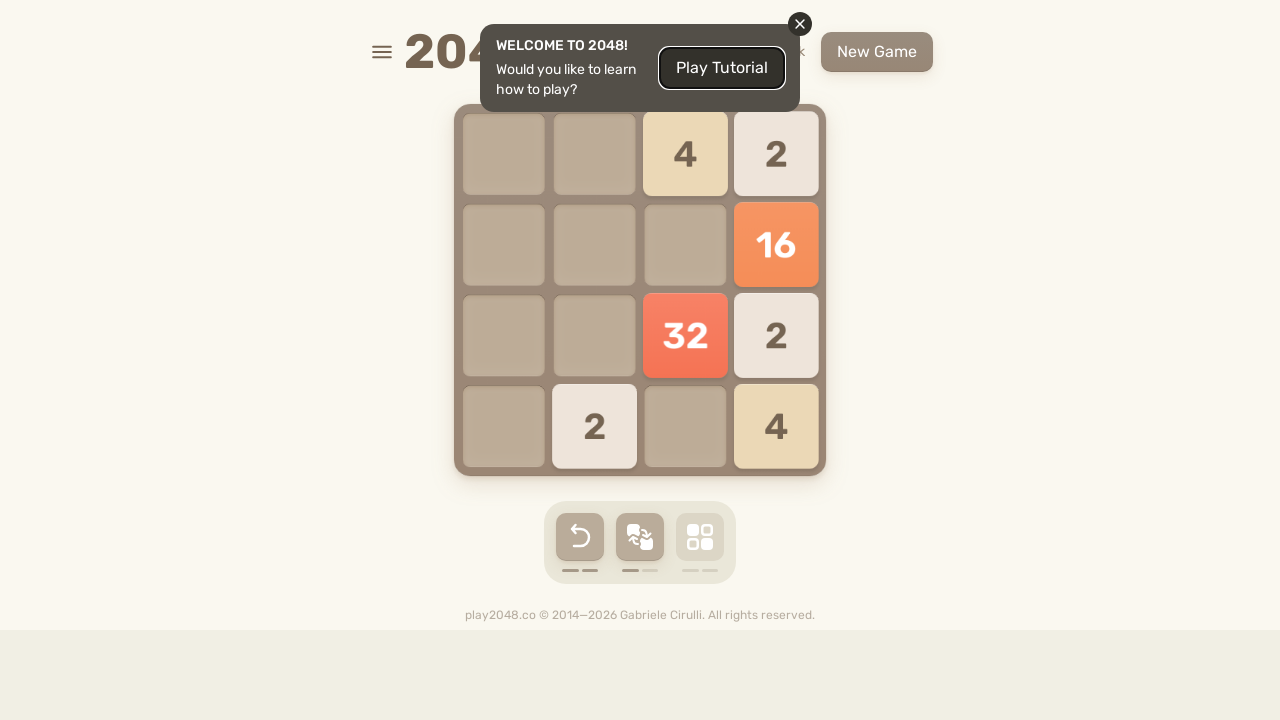

Pressed ArrowLeft key
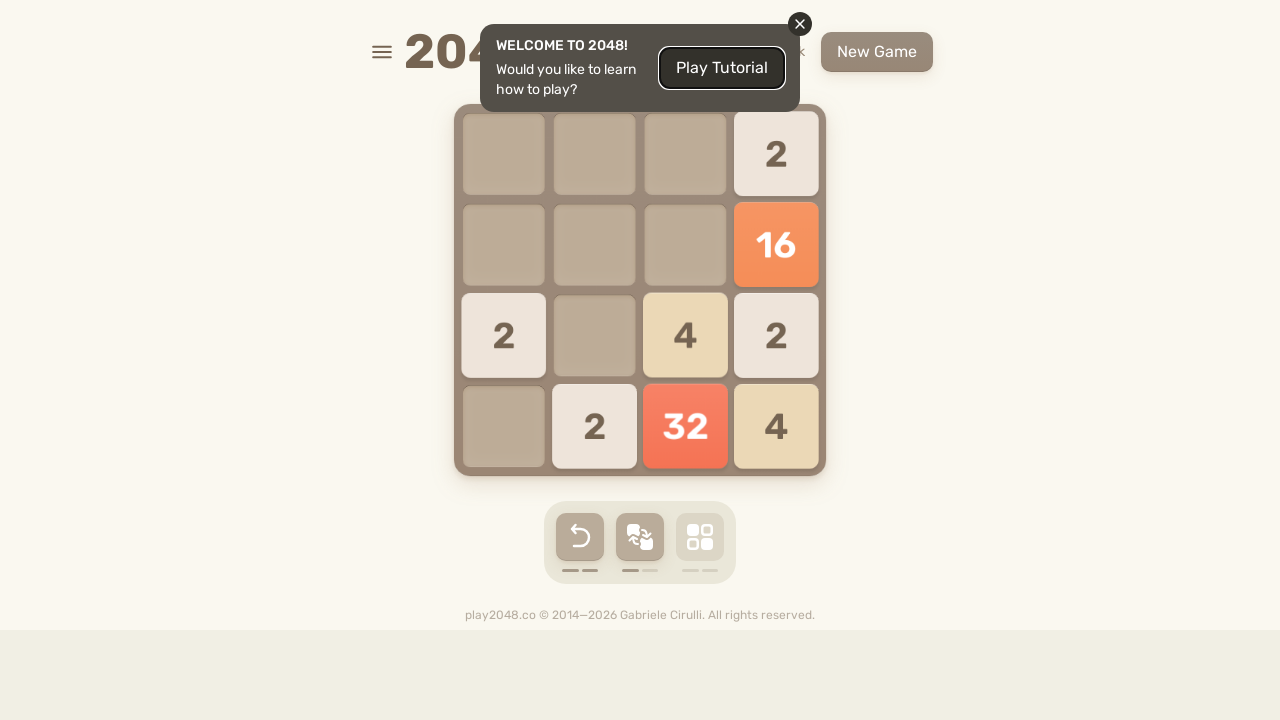

Pressed ArrowUp key
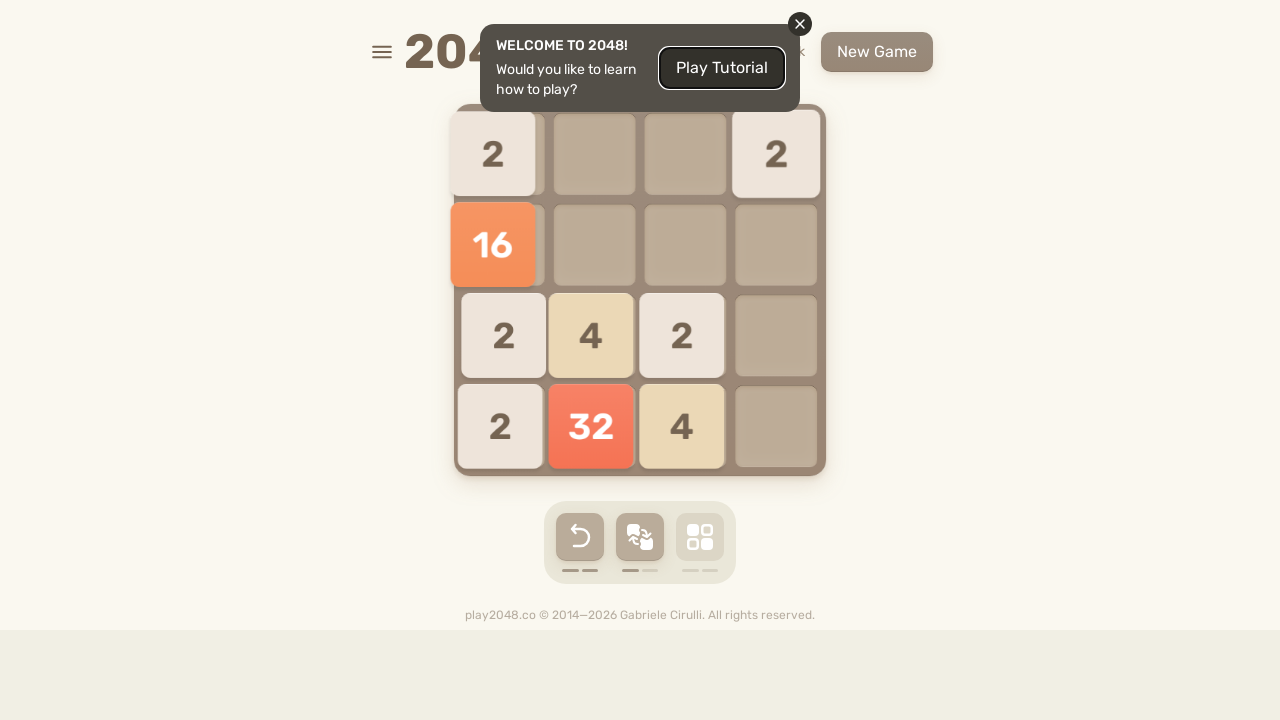

Pressed ArrowRight key
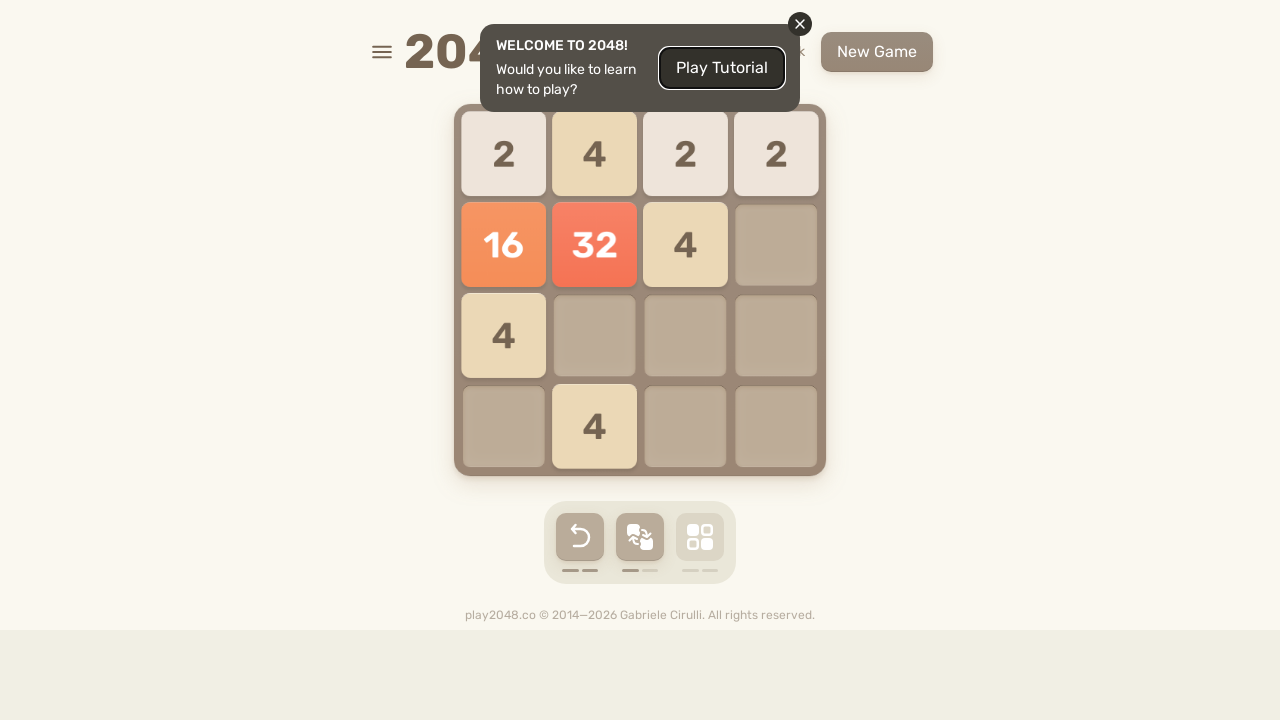

Pressed ArrowDown key
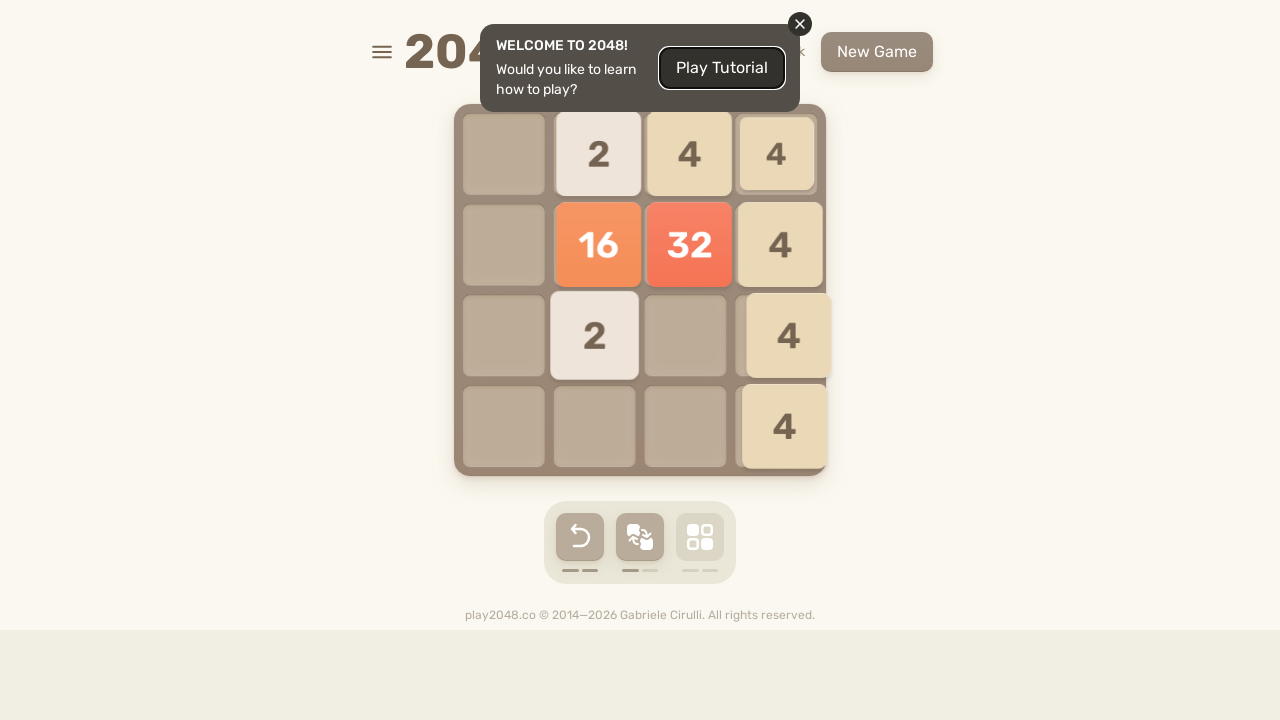

Pressed ArrowLeft key
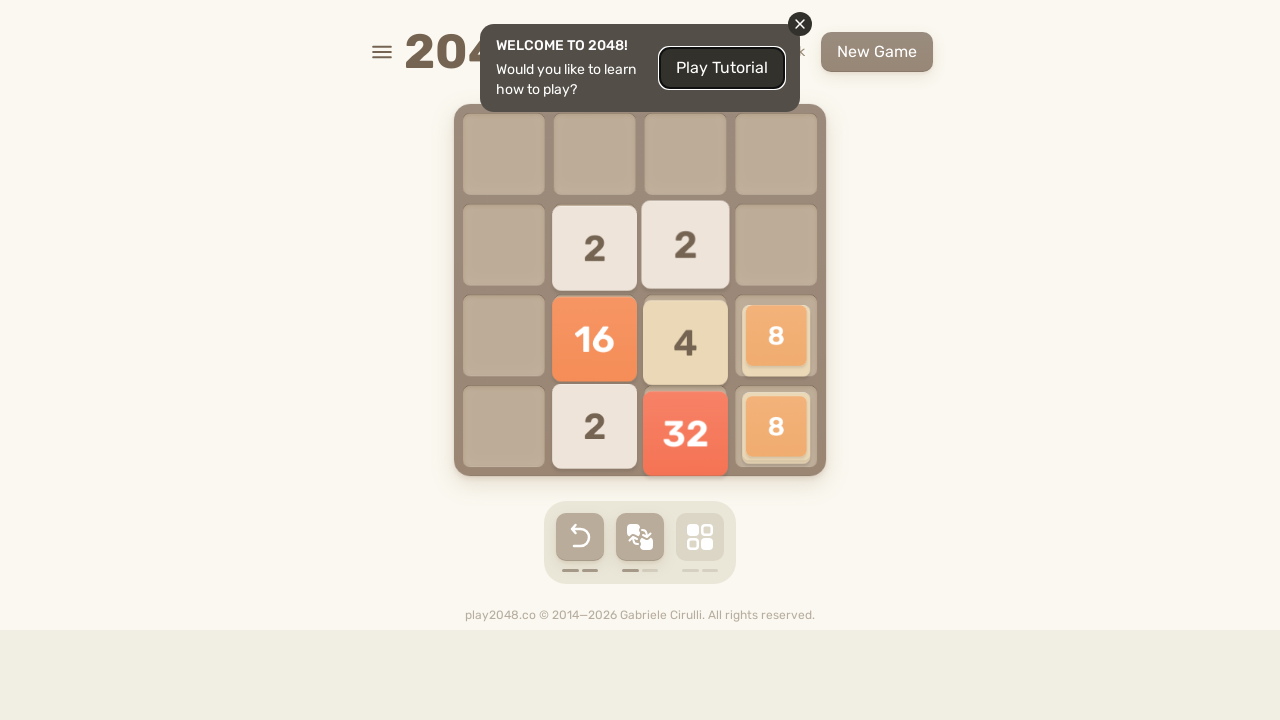

Pressed ArrowUp key
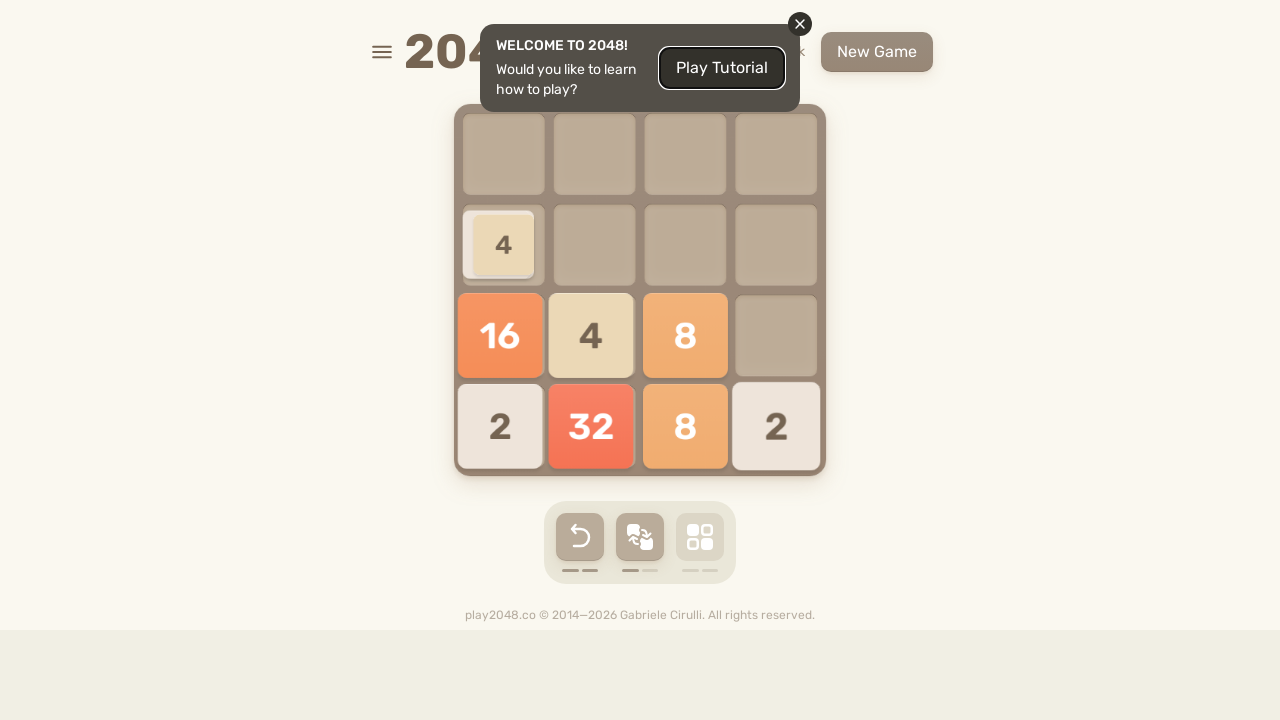

Pressed ArrowRight key
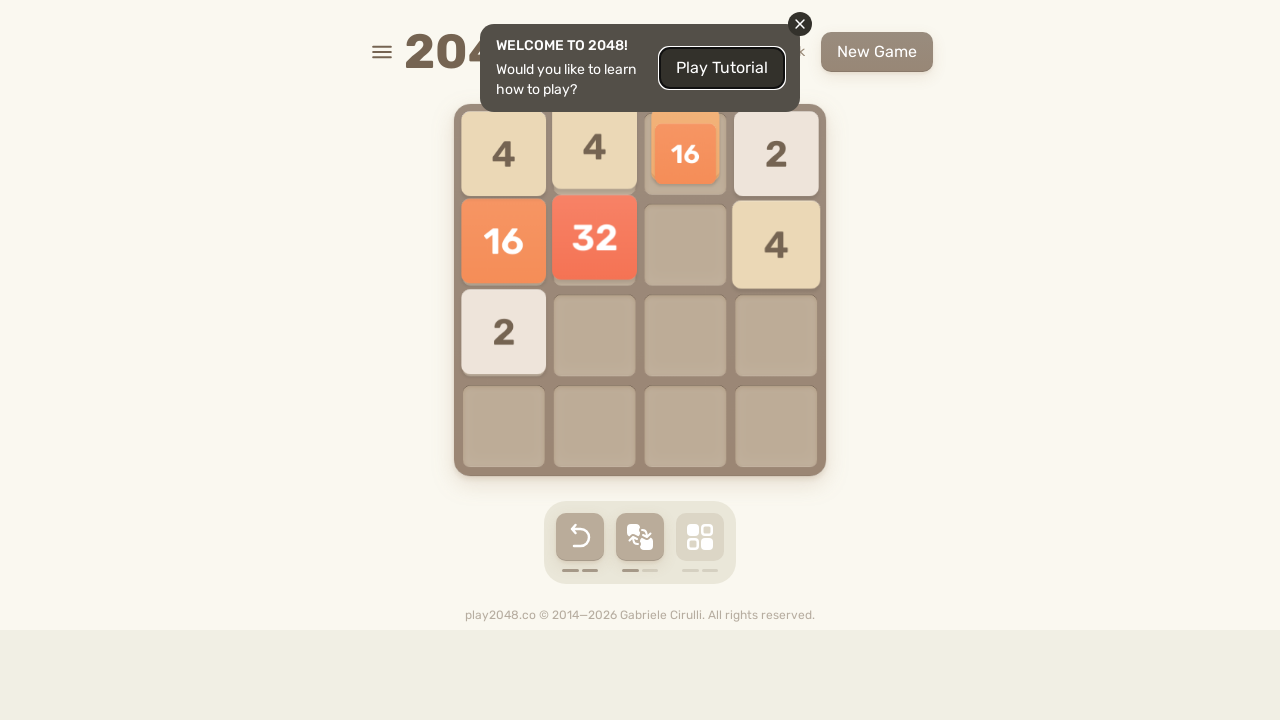

Pressed ArrowDown key
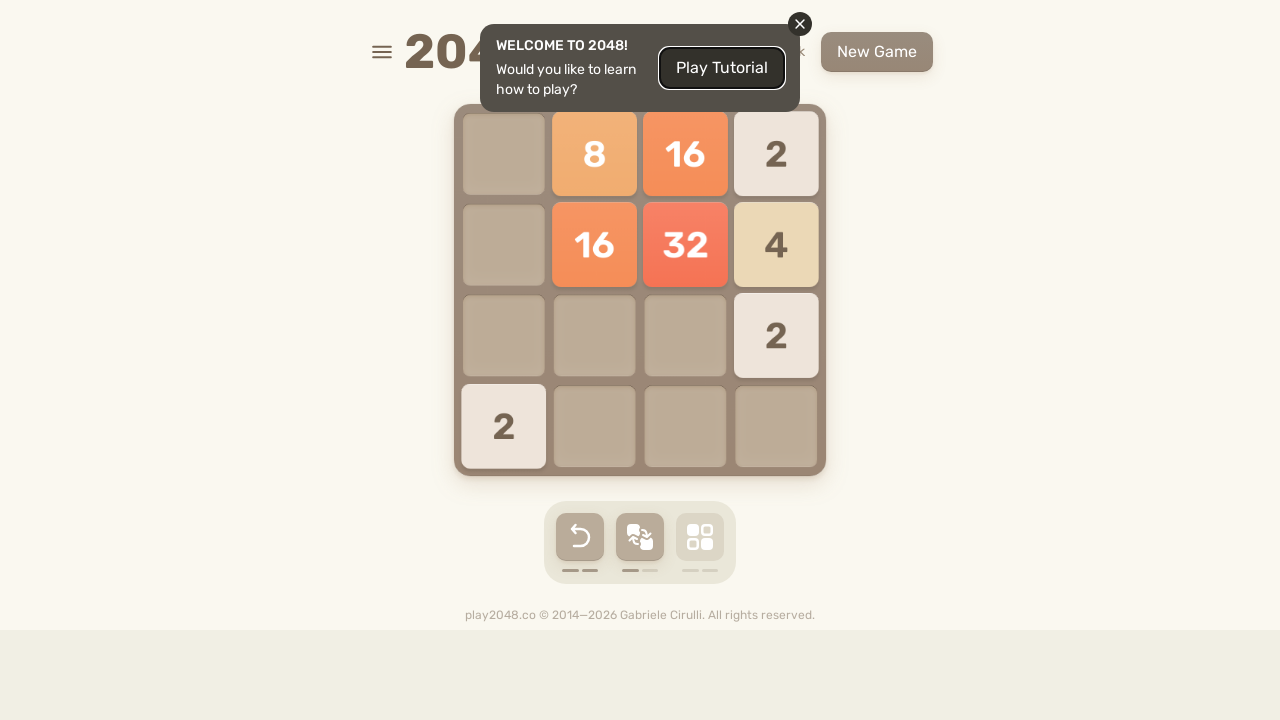

Pressed ArrowLeft key
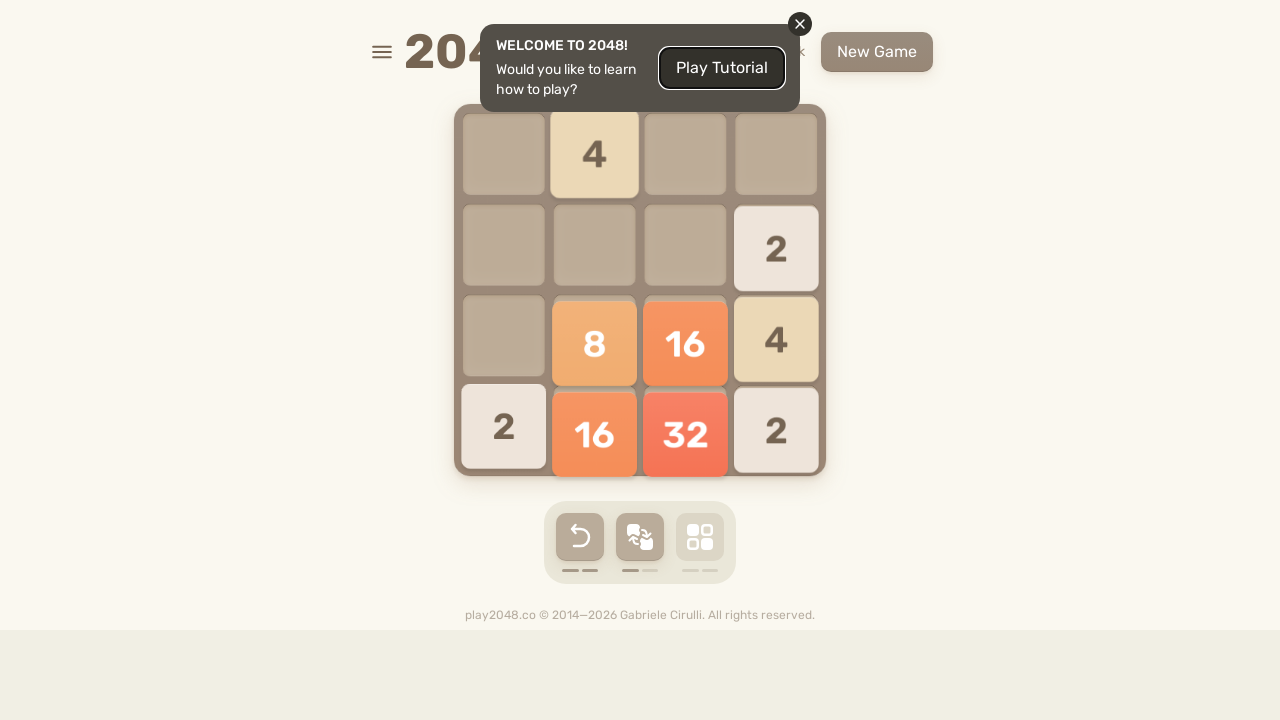

Pressed ArrowUp key
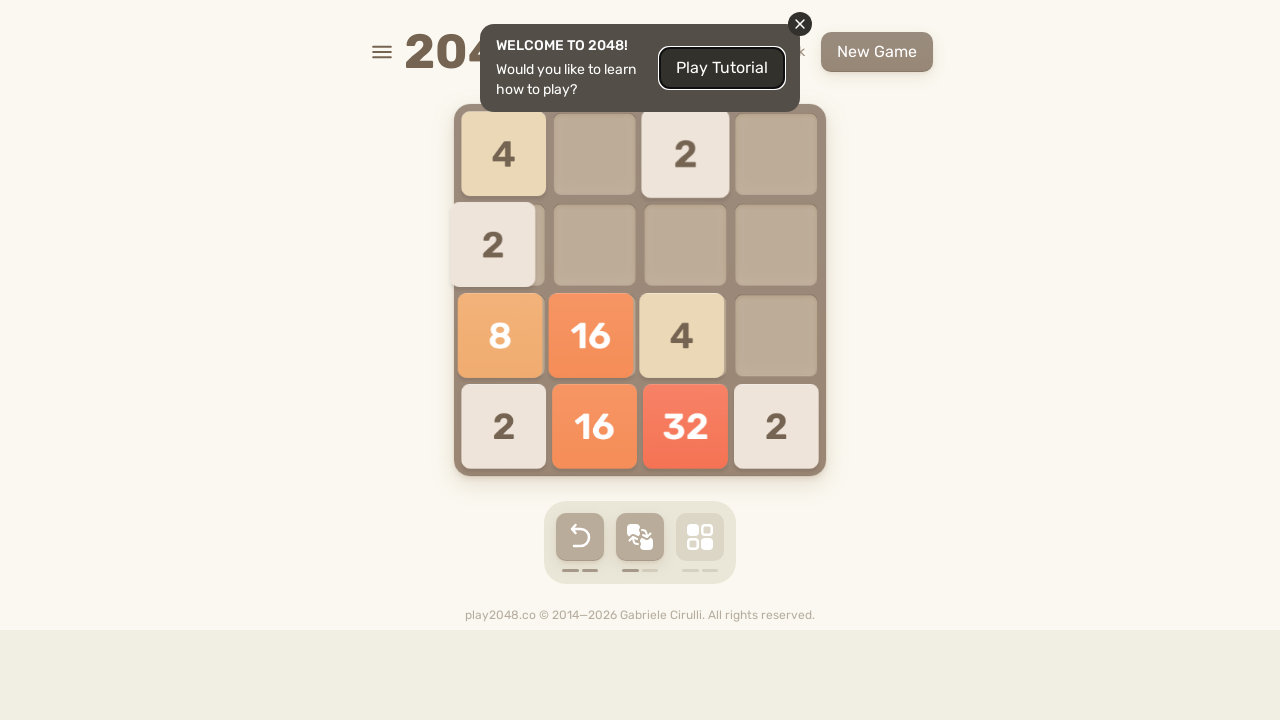

Pressed ArrowRight key
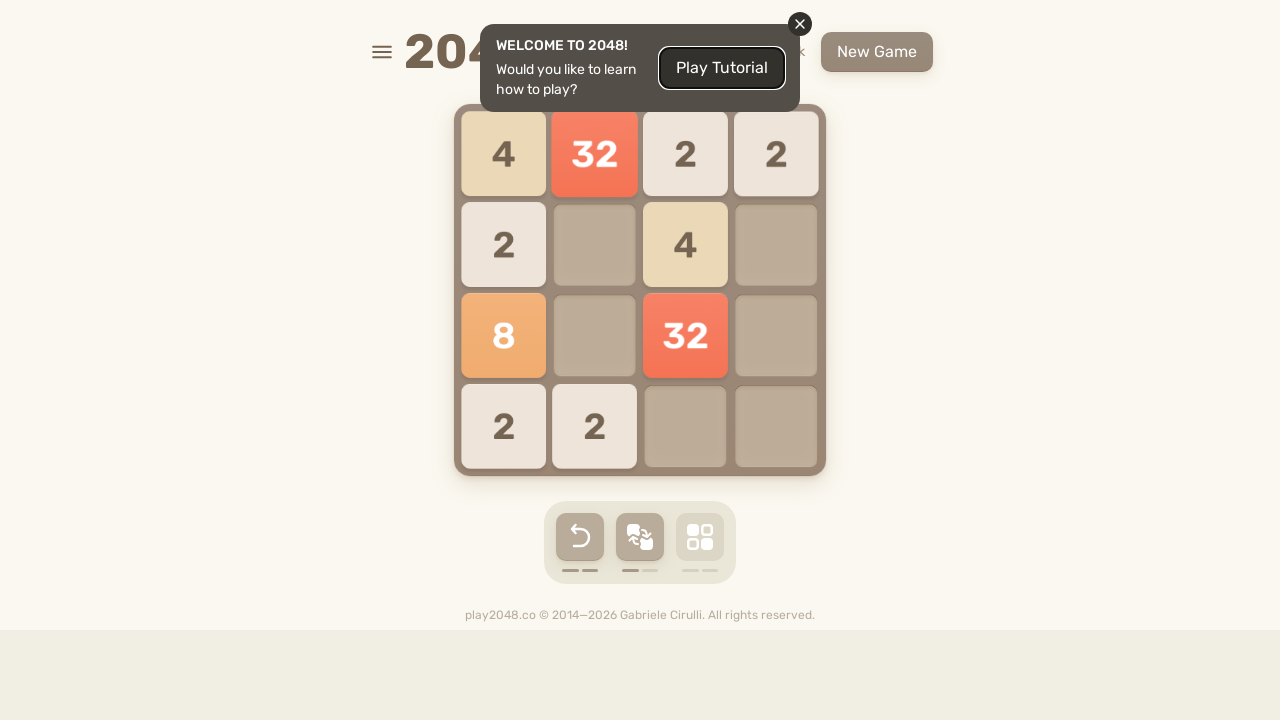

Pressed ArrowDown key
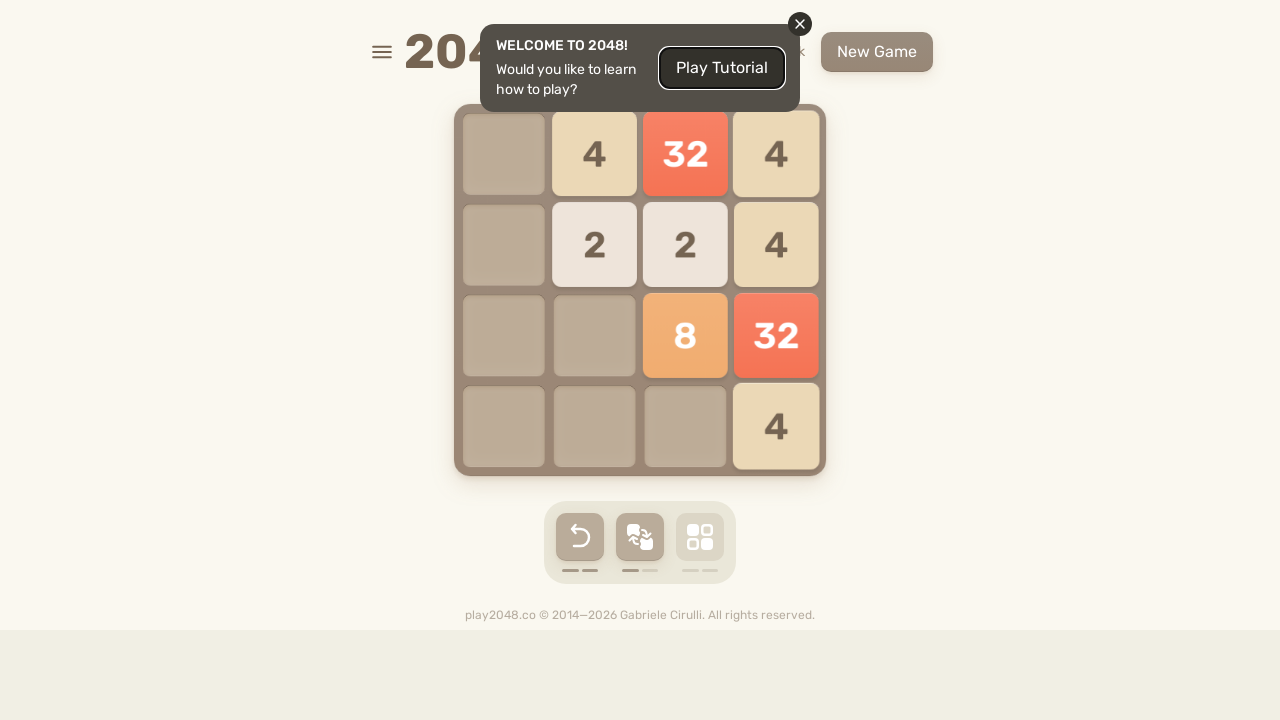

Pressed ArrowLeft key
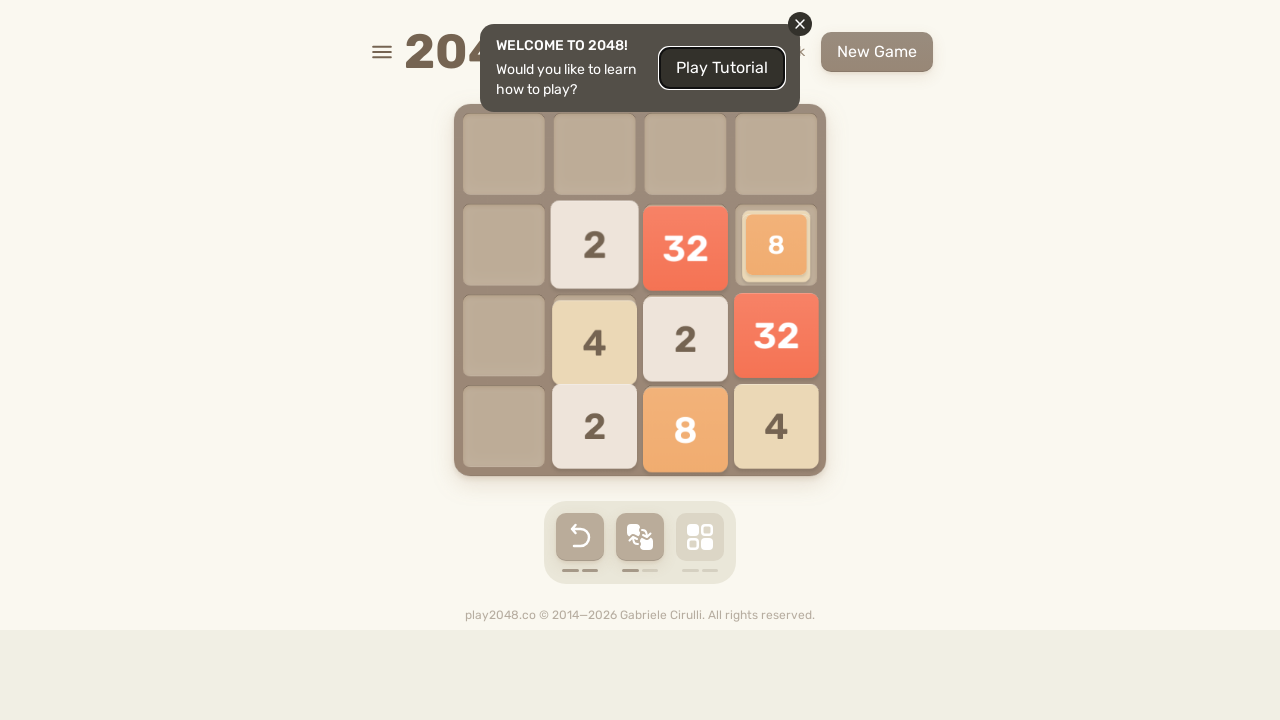

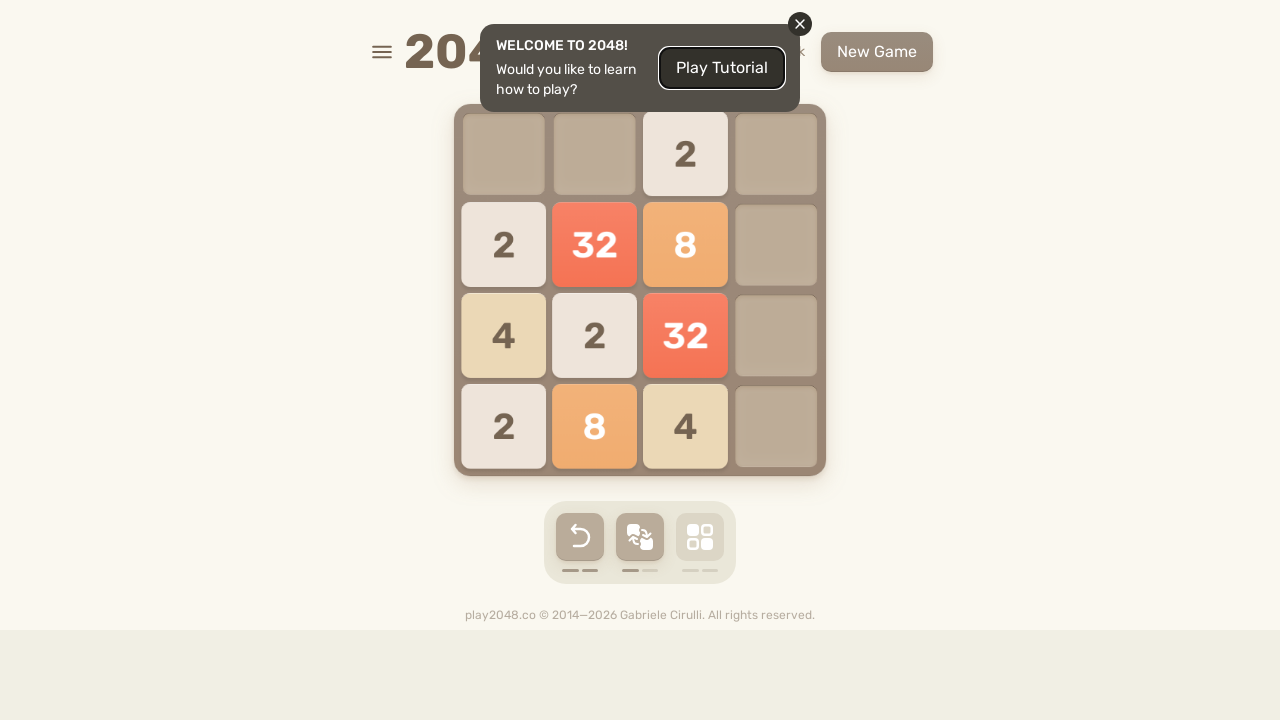